Generates a random number from random.org by interacting with an iframe, then navigates to a calculator demo site to perform multiplication operations using that number and verify the results in a table.

Starting URL: https://www.random.org/

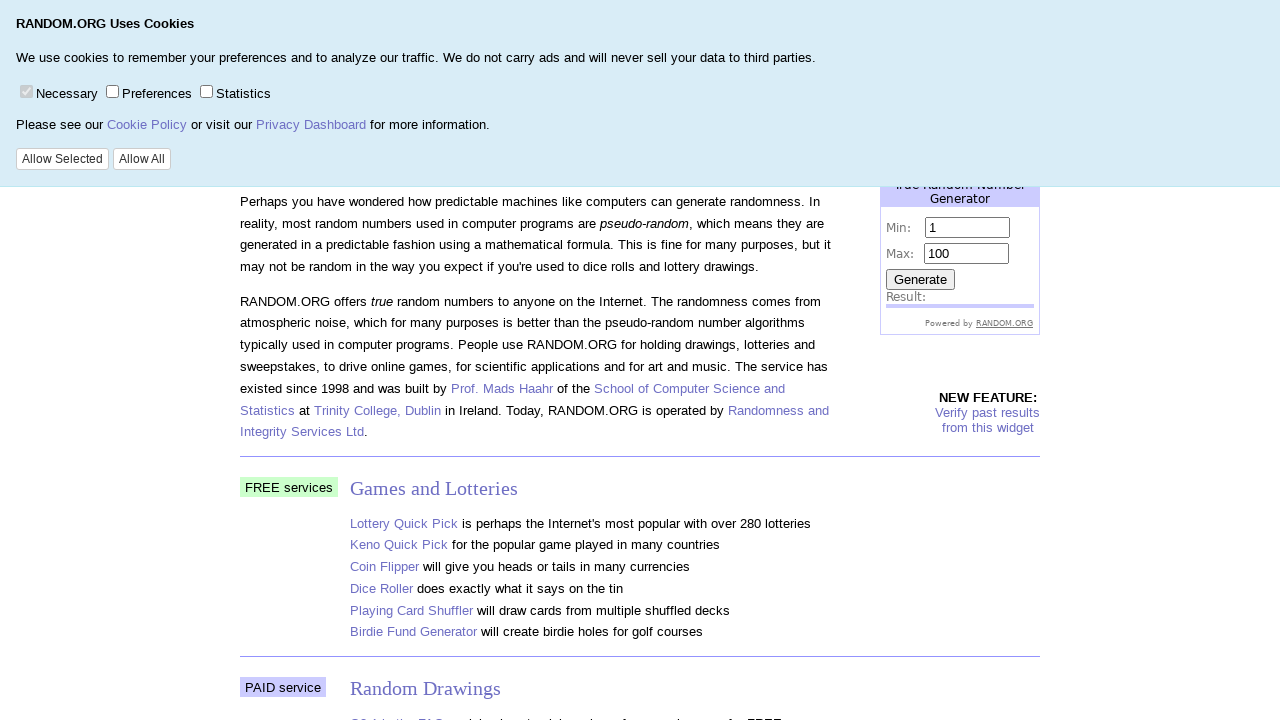

Located iframe containing random number generator
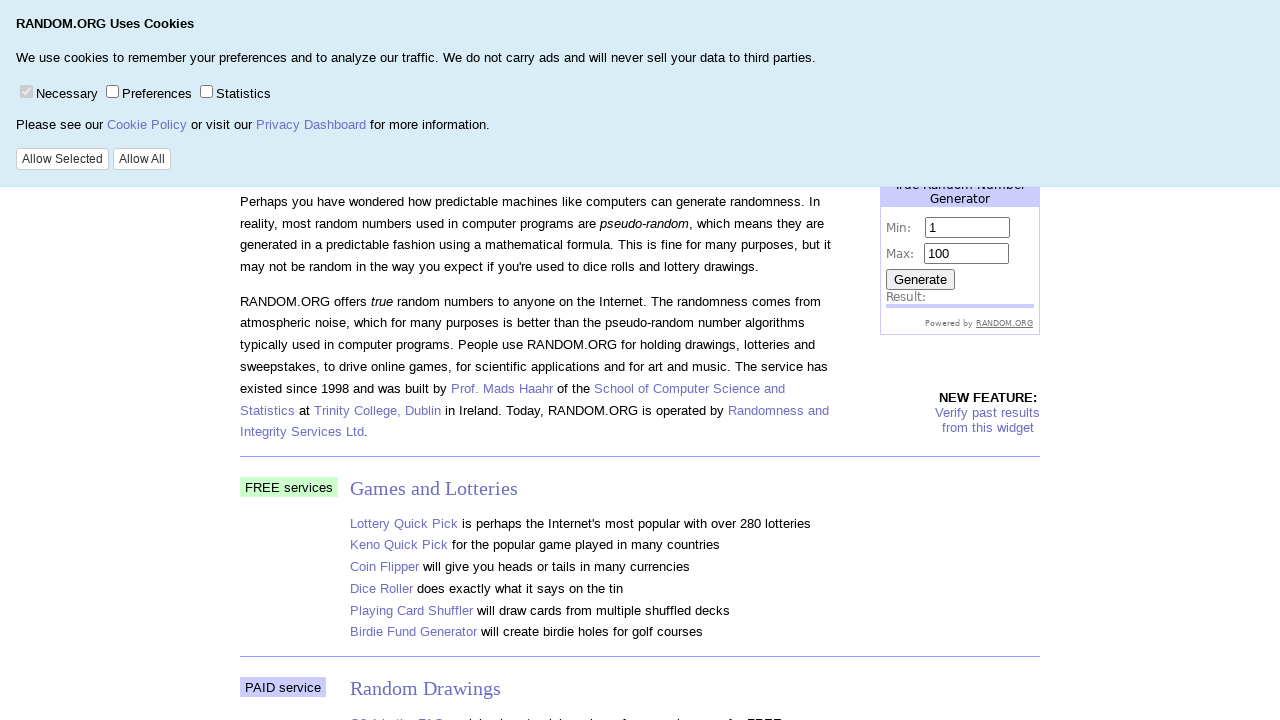

Located max number input field in iframe
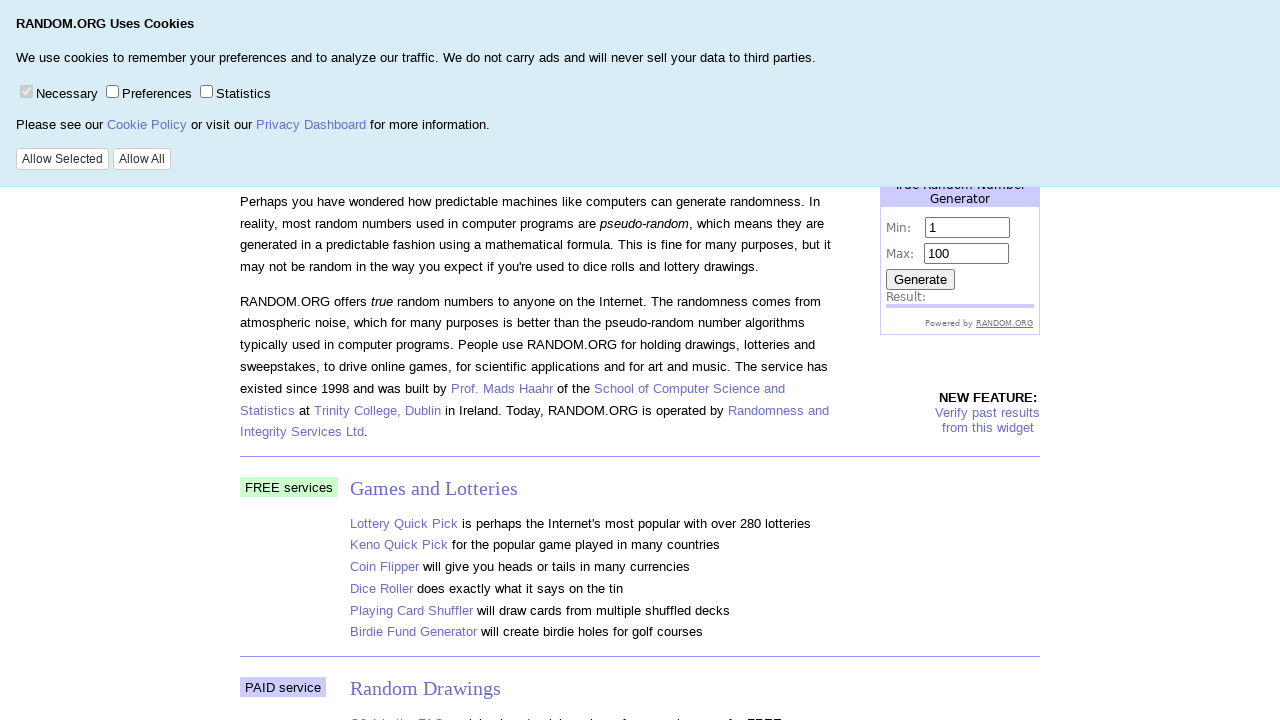

Cleared max number input field on iframe >> nth=0 >> internal:control=enter-frame >> input[value='100']
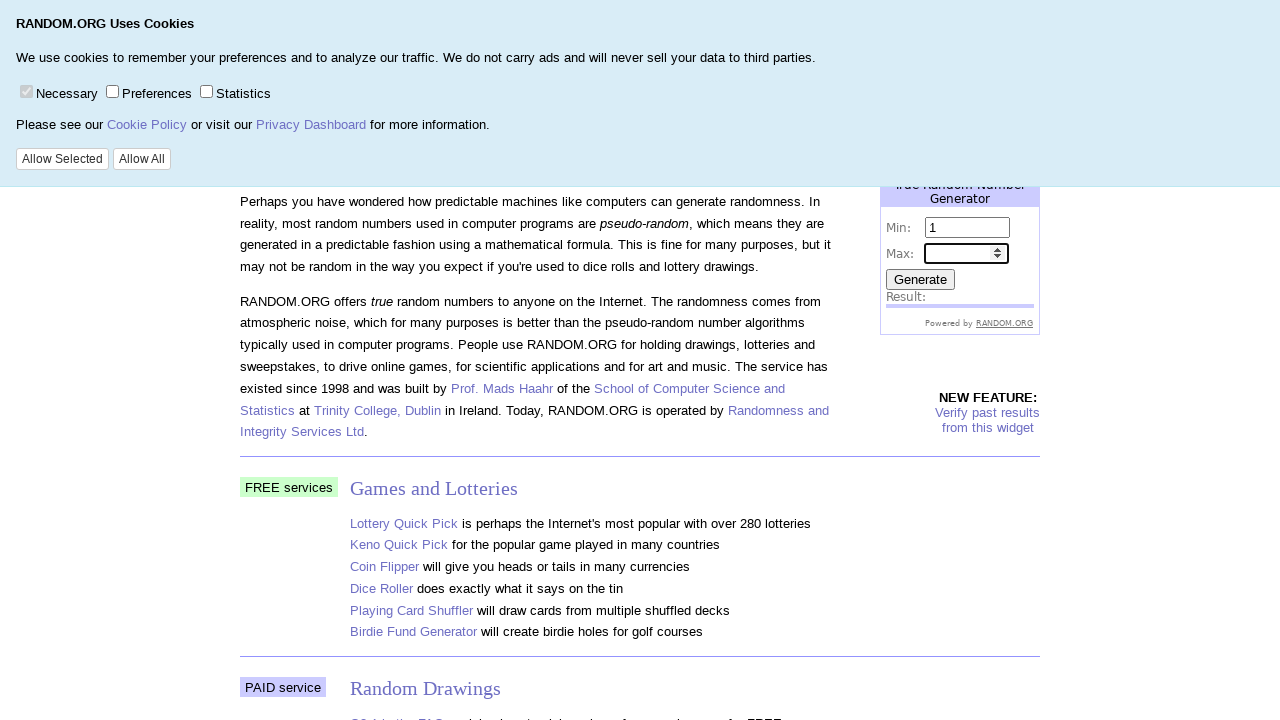

Filled max number input field with '10' on iframe >> nth=0 >> internal:control=enter-frame >> input[value='100']
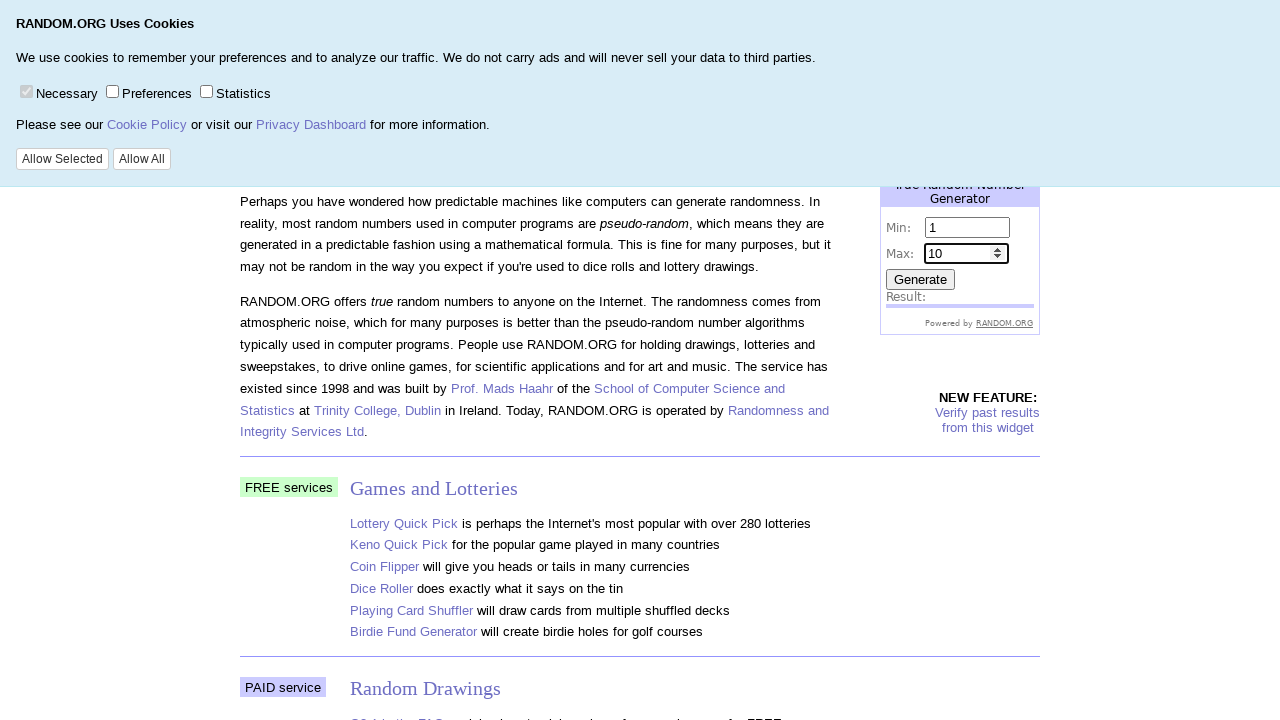

Clicked Generate button to produce random number at (920, 279) on iframe >> nth=0 >> internal:control=enter-frame >> input[value='Generate']
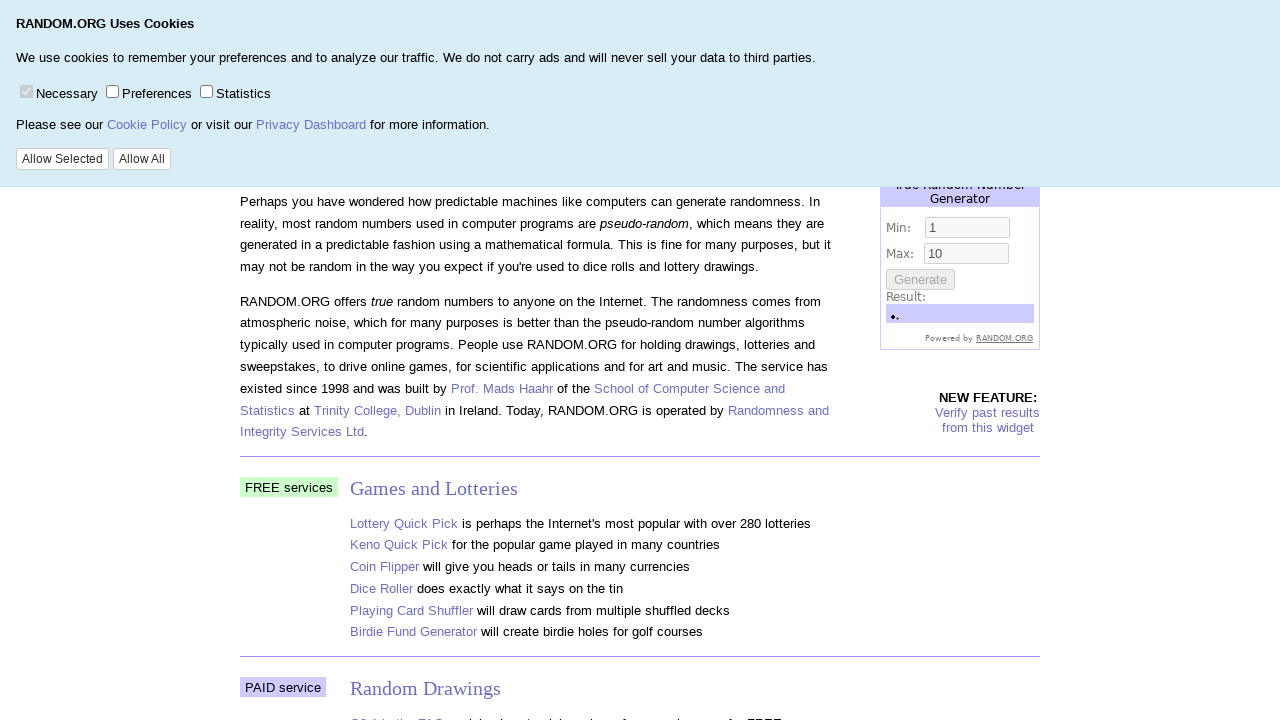

Waited 1500ms for random number to generate
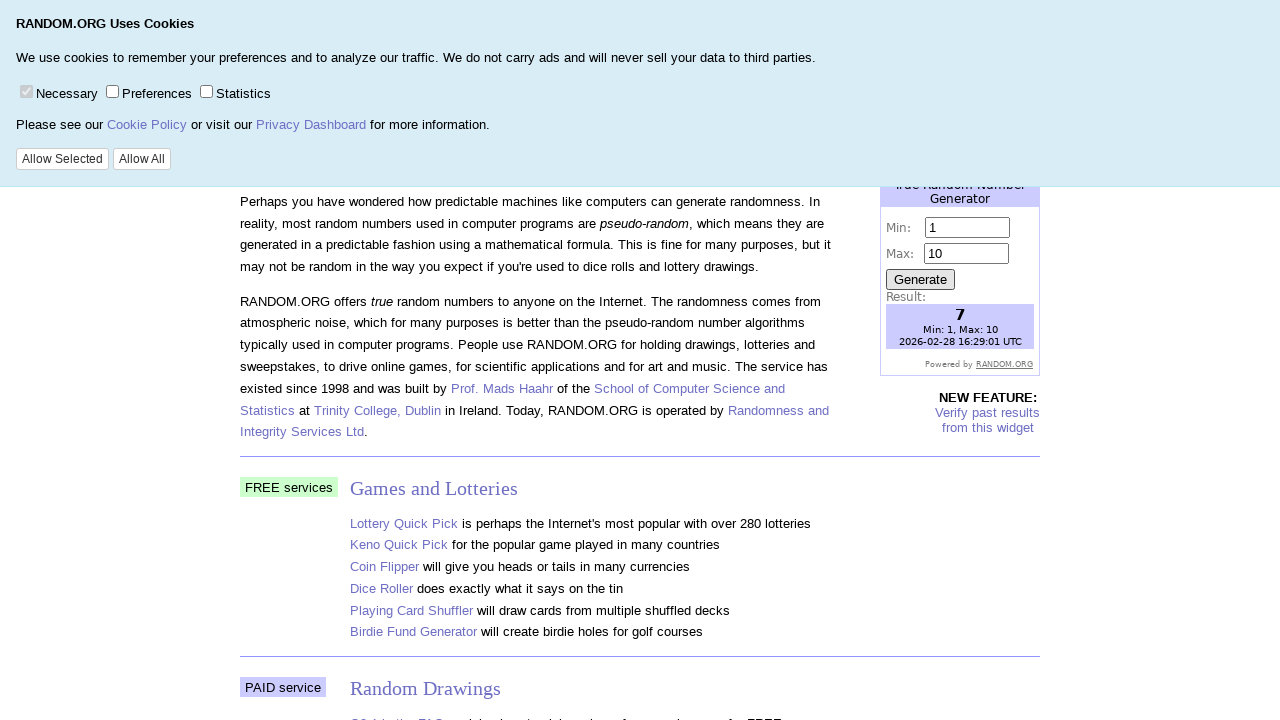

Located random number element in iframe
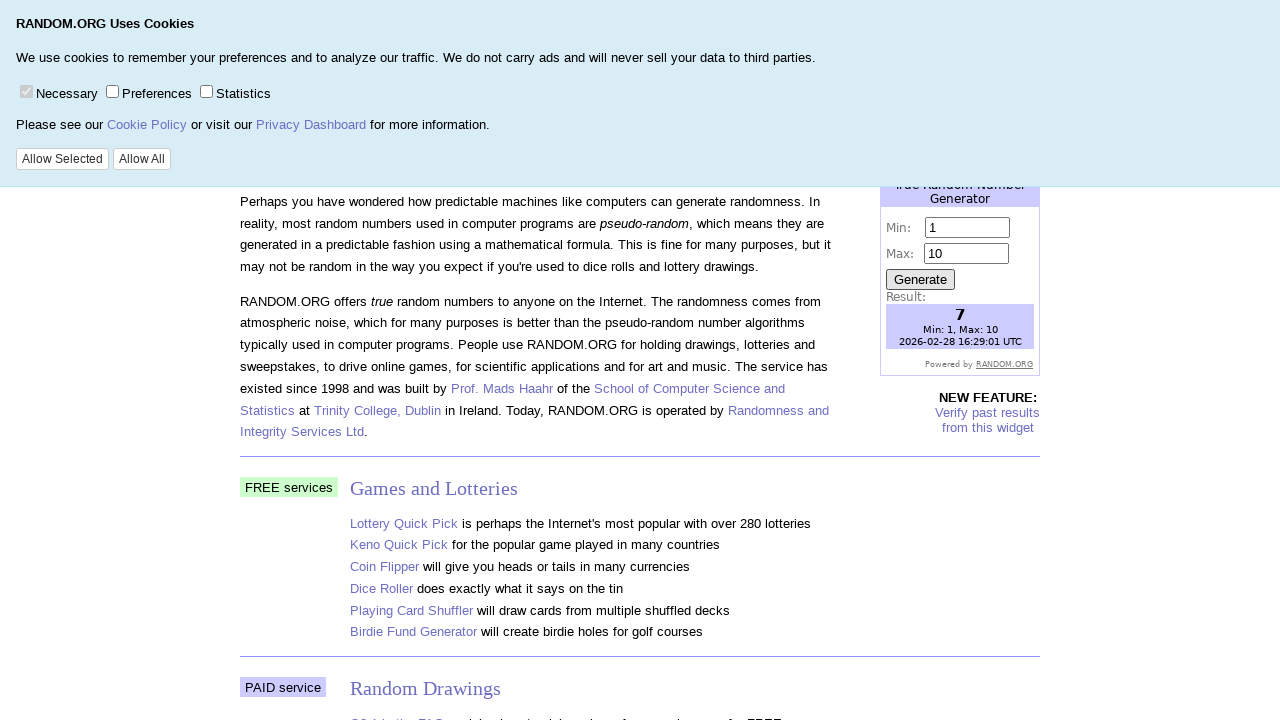

Extracted random number text: 7
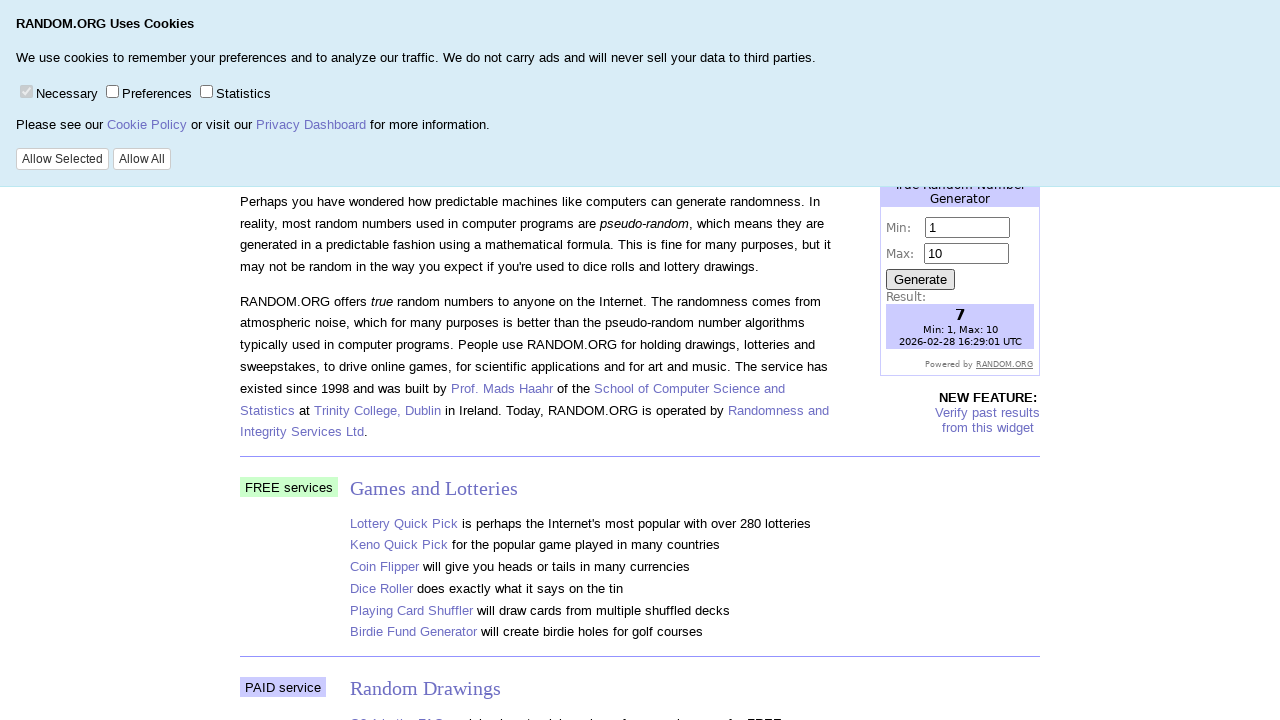

Converted random number to integer: 7
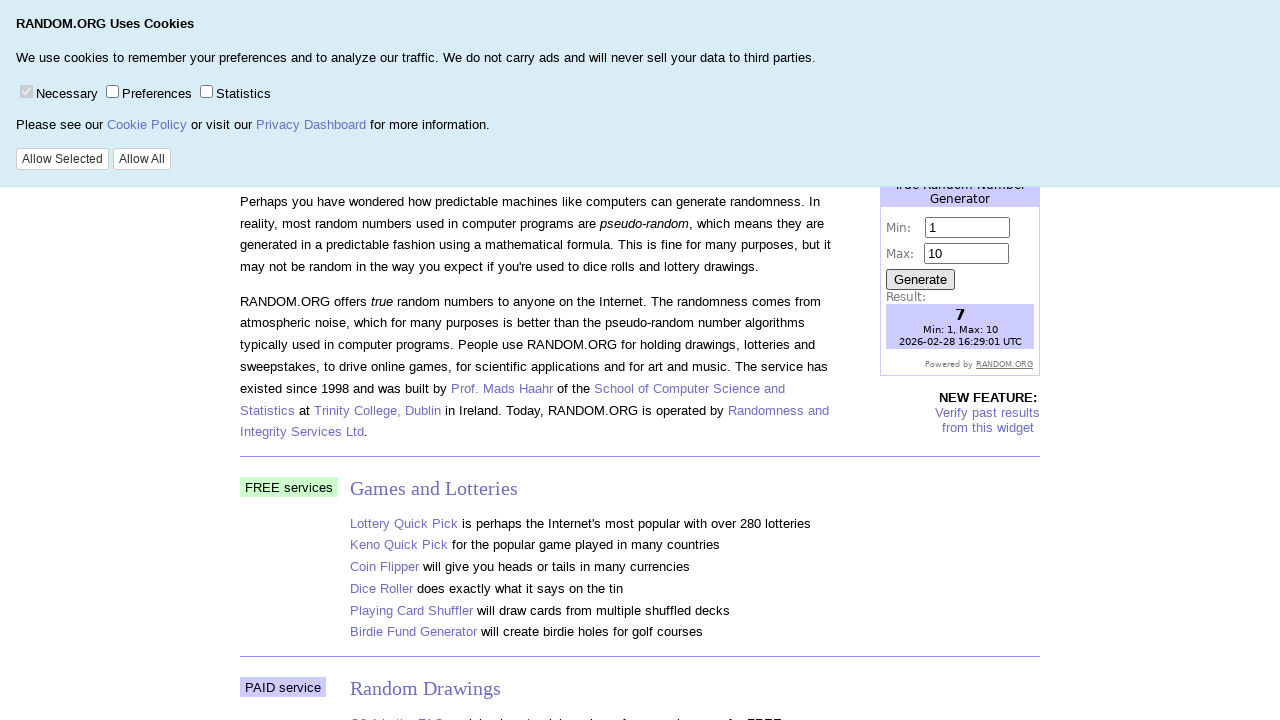

Navigated to calculator demo site
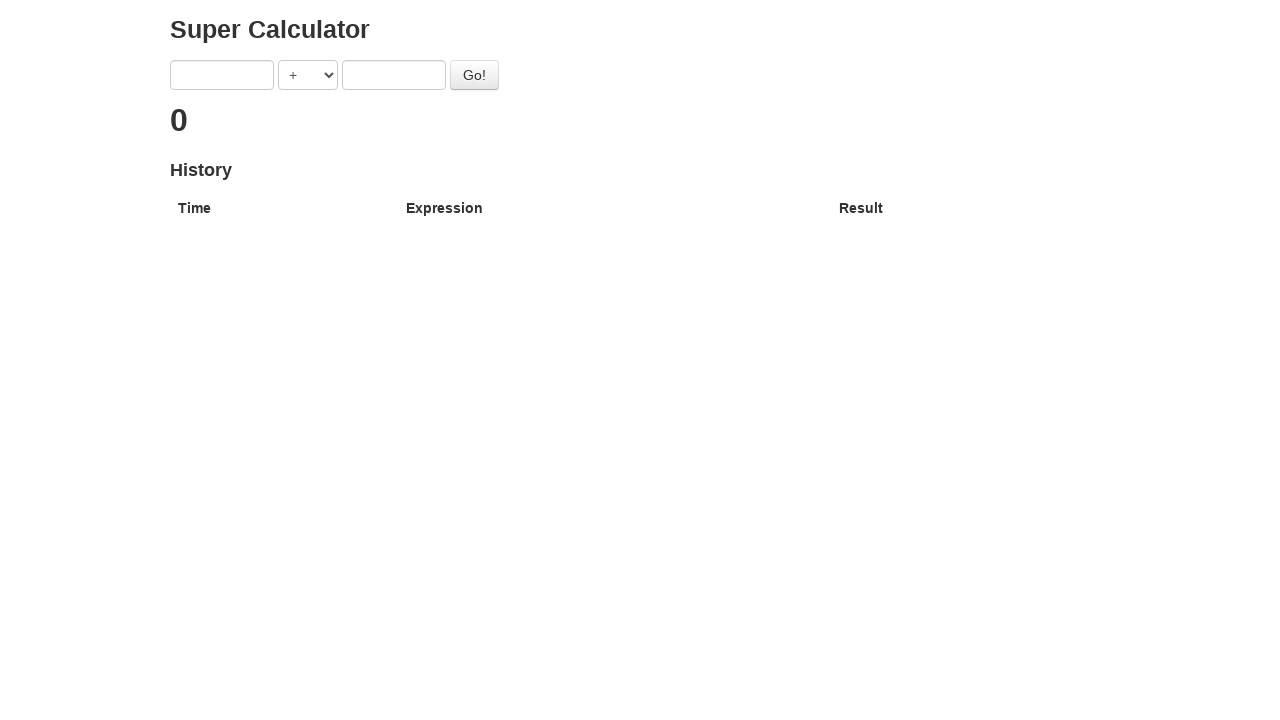

Selected multiplication operator from dropdown on select
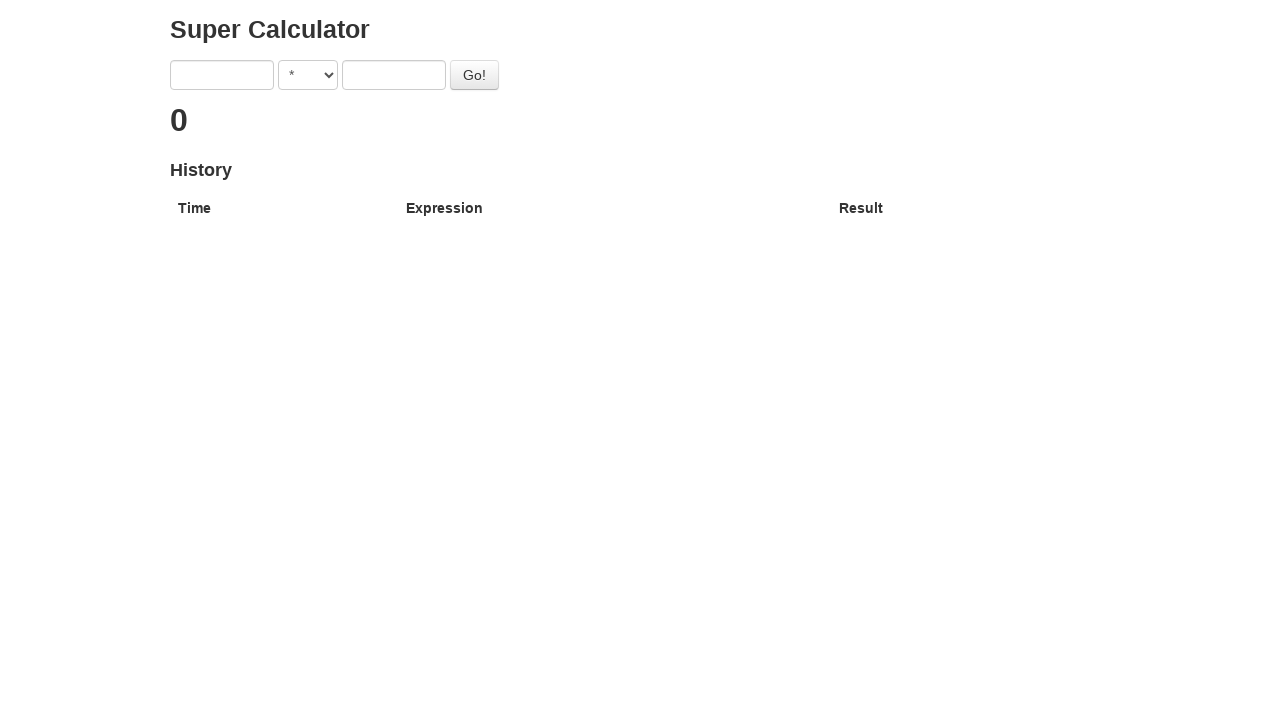

Filled first number input with 7 on input[ng-model='first']
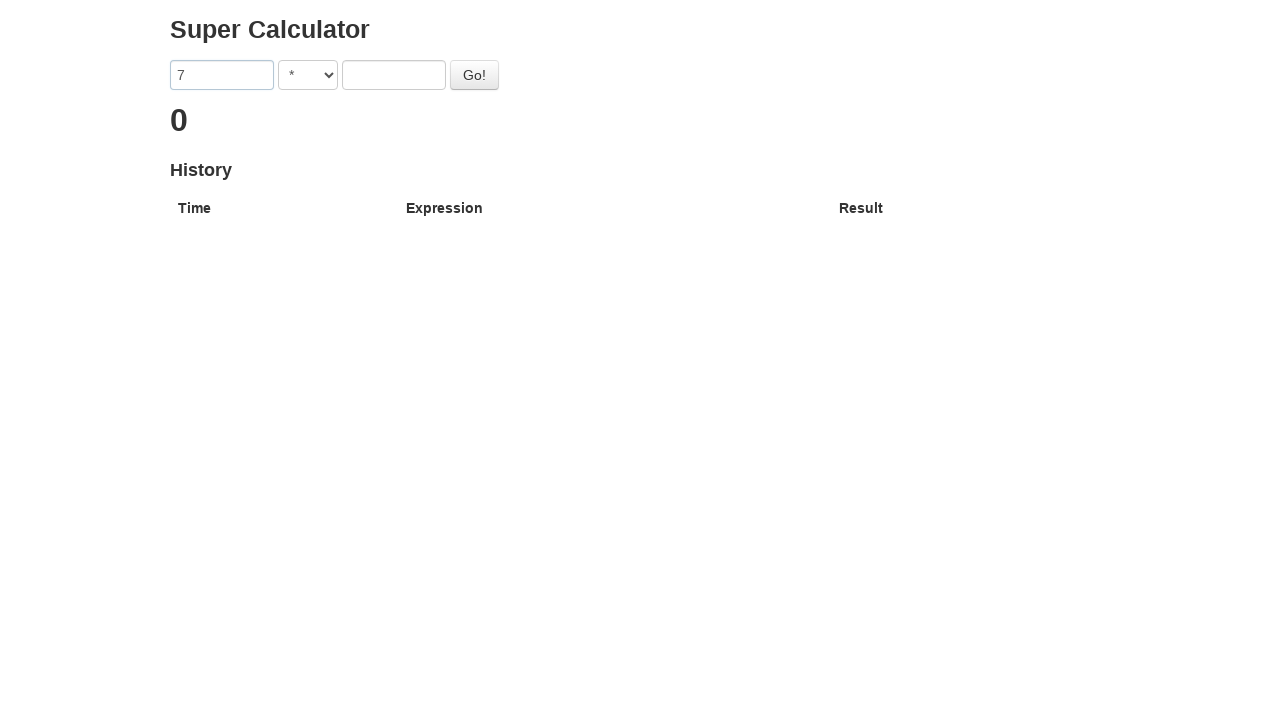

Filled second number input with 6 on input[ng-model='second']
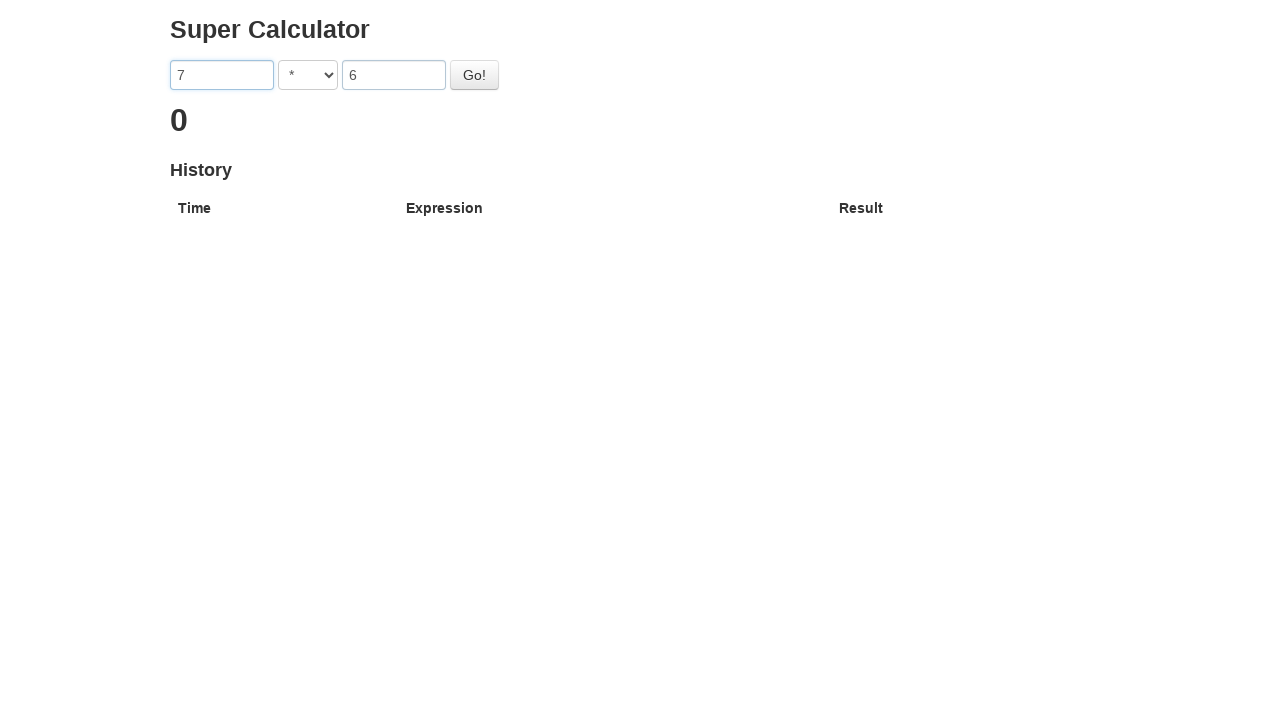

Clicked Go button to calculate 7 * 6 at (474, 75) on #gobutton
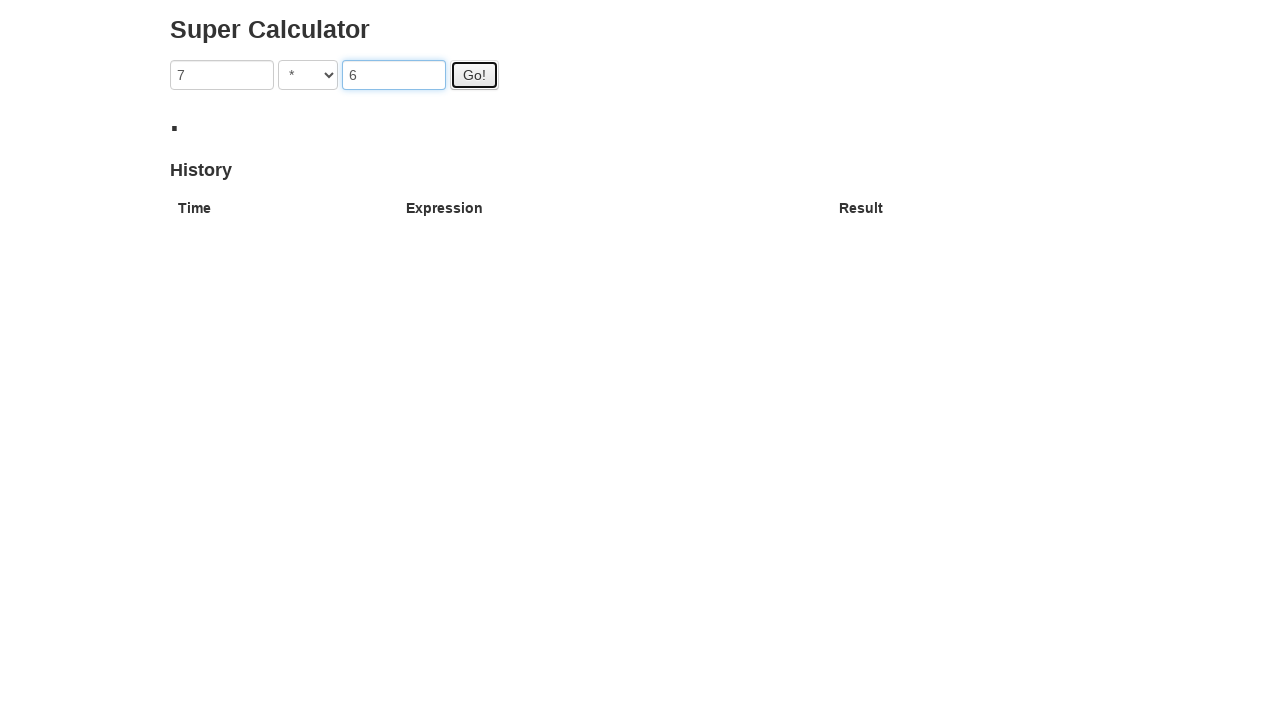

Verified calculation result: 42
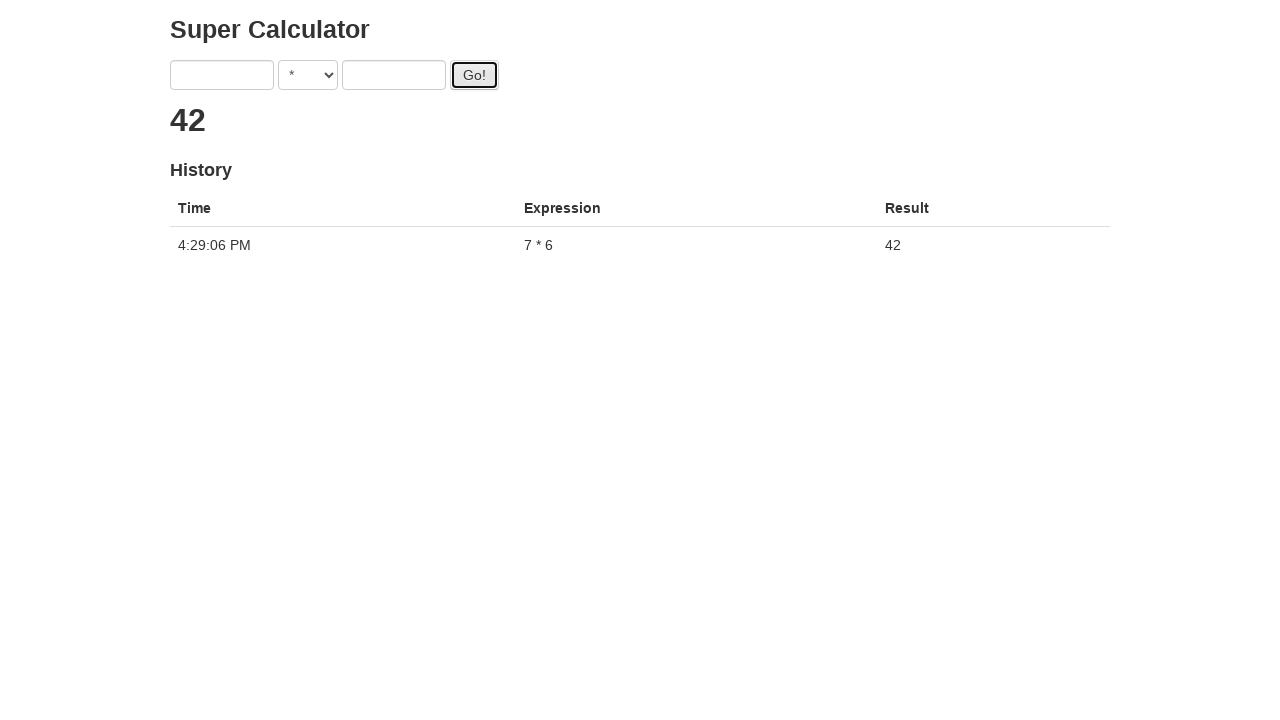

Filled first number input with 7 on input[ng-model='first']
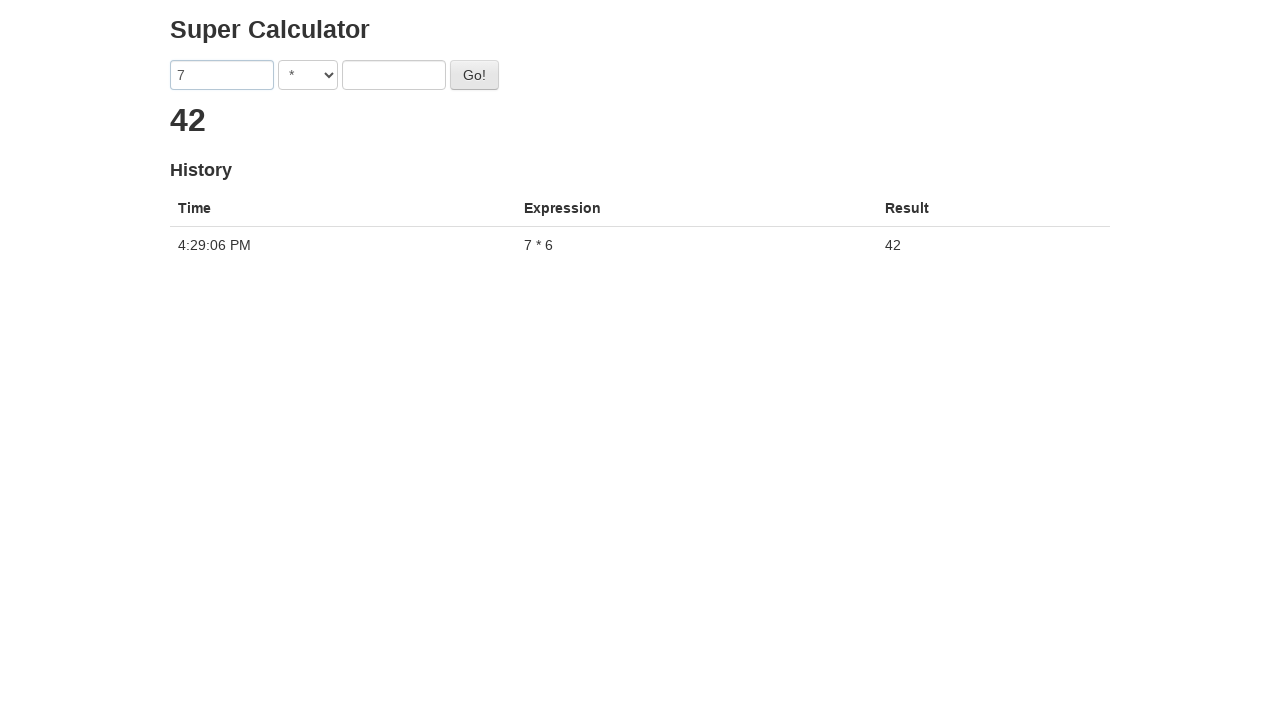

Filled second number input with 5 on input[ng-model='second']
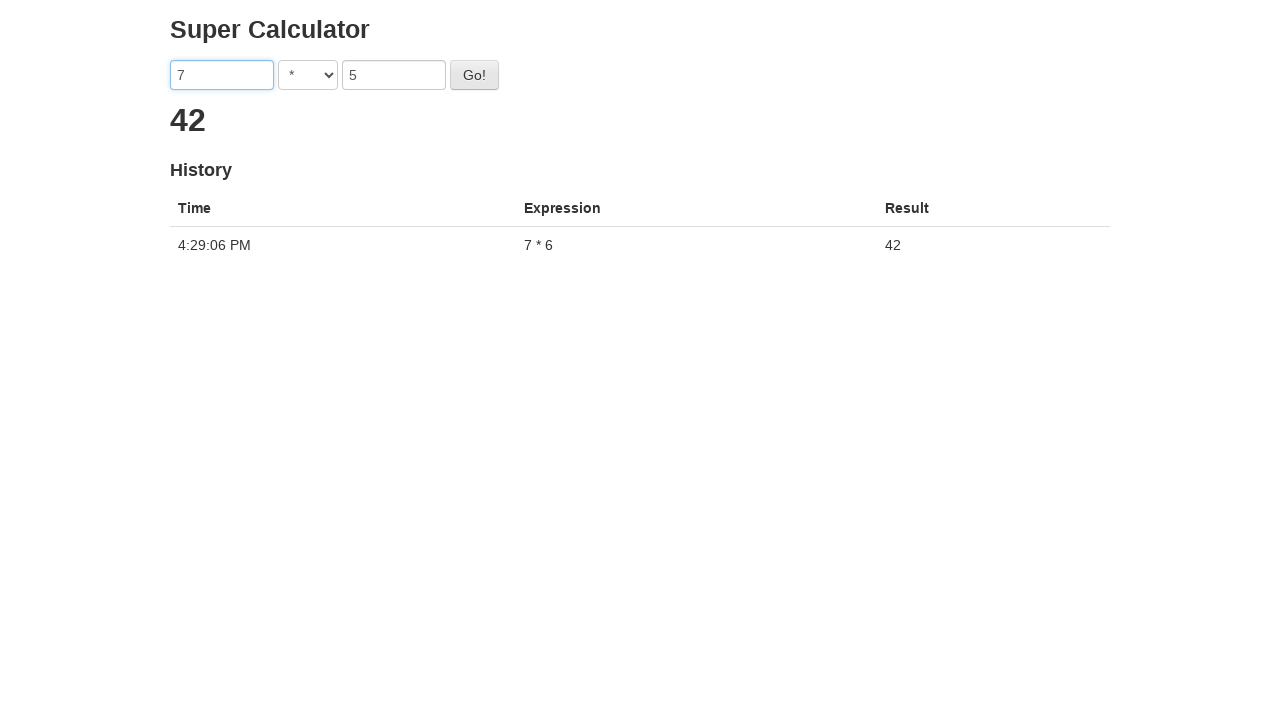

Clicked Go button to calculate 7 * 5 at (474, 75) on #gobutton
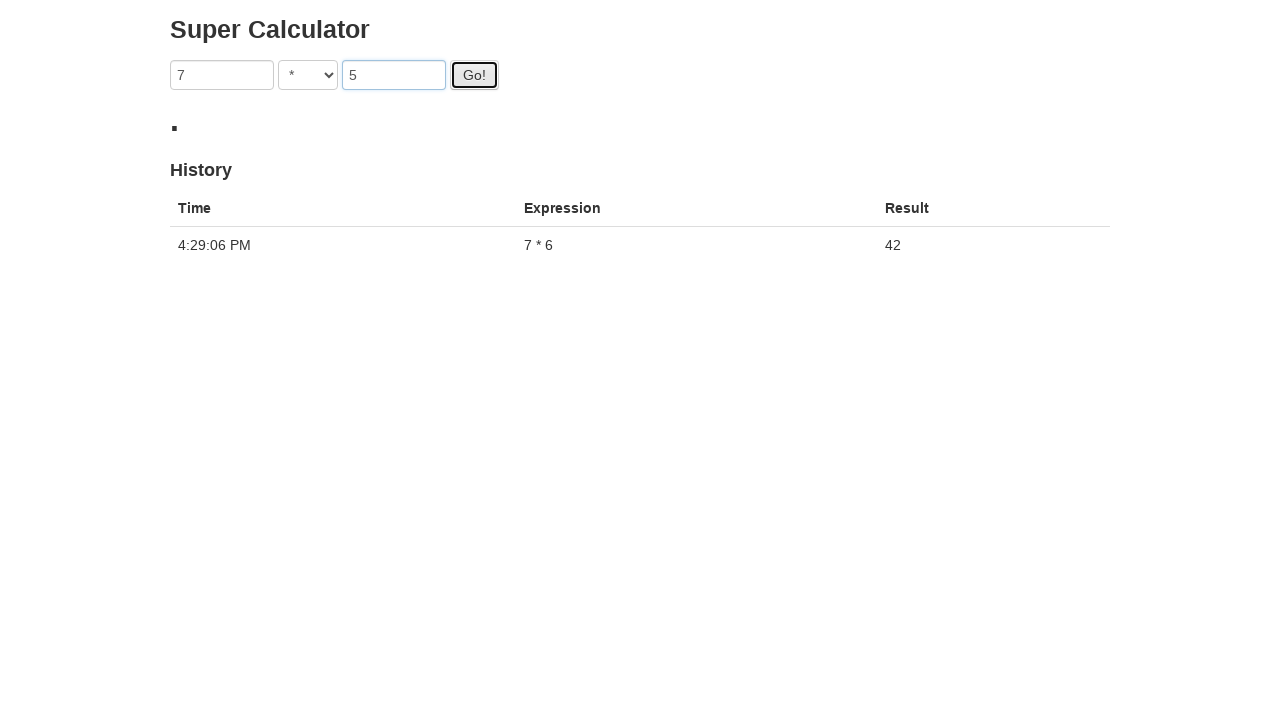

Verified calculation result: 35
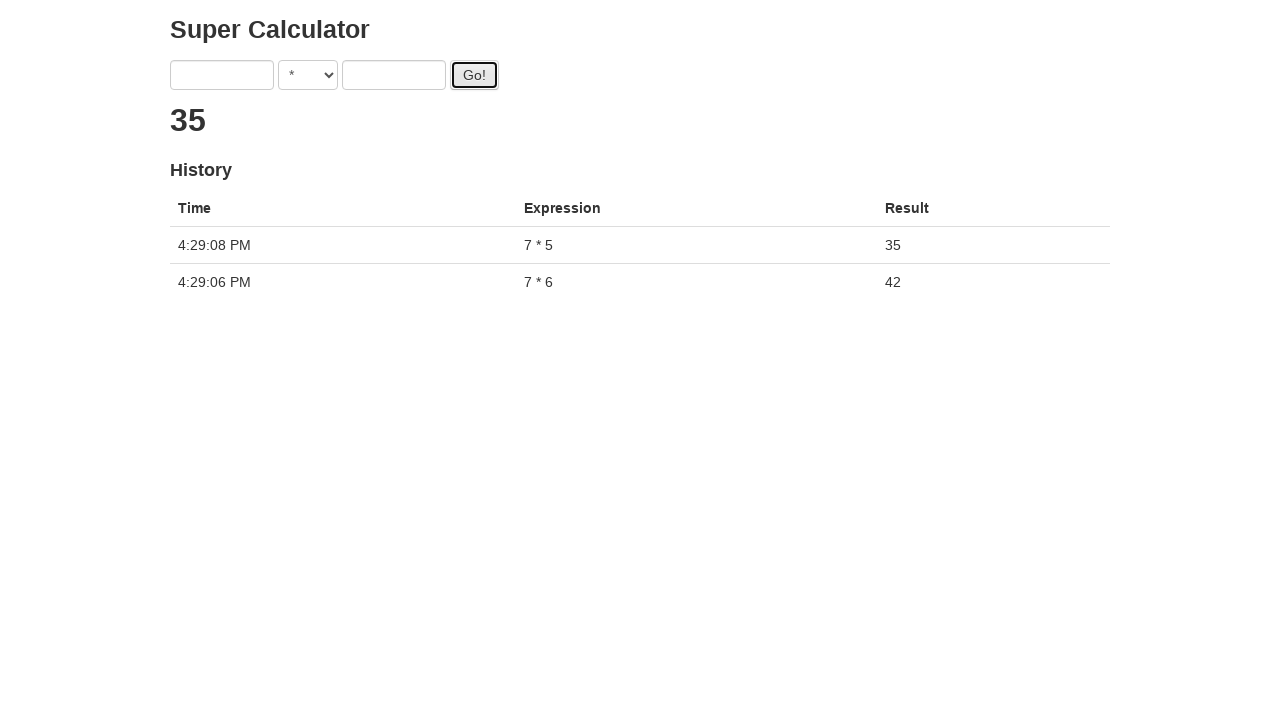

Filled first number input with 7 on input[ng-model='first']
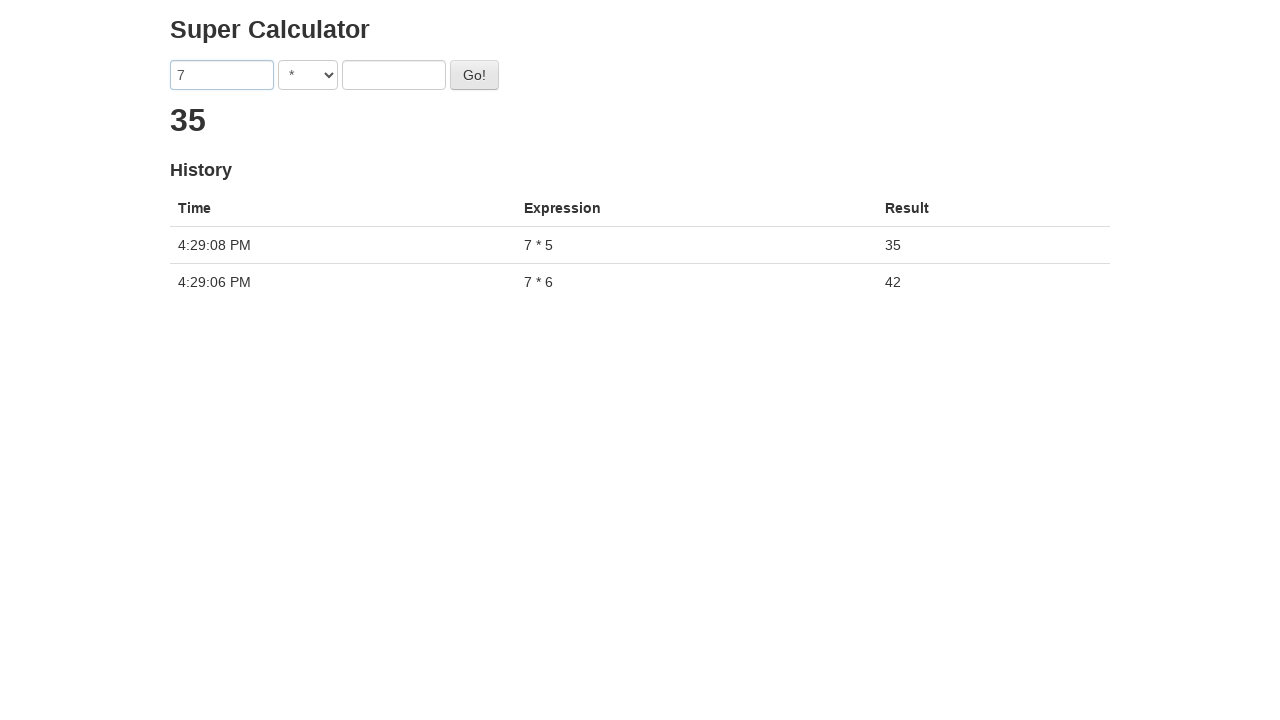

Filled second number input with 4 on input[ng-model='second']
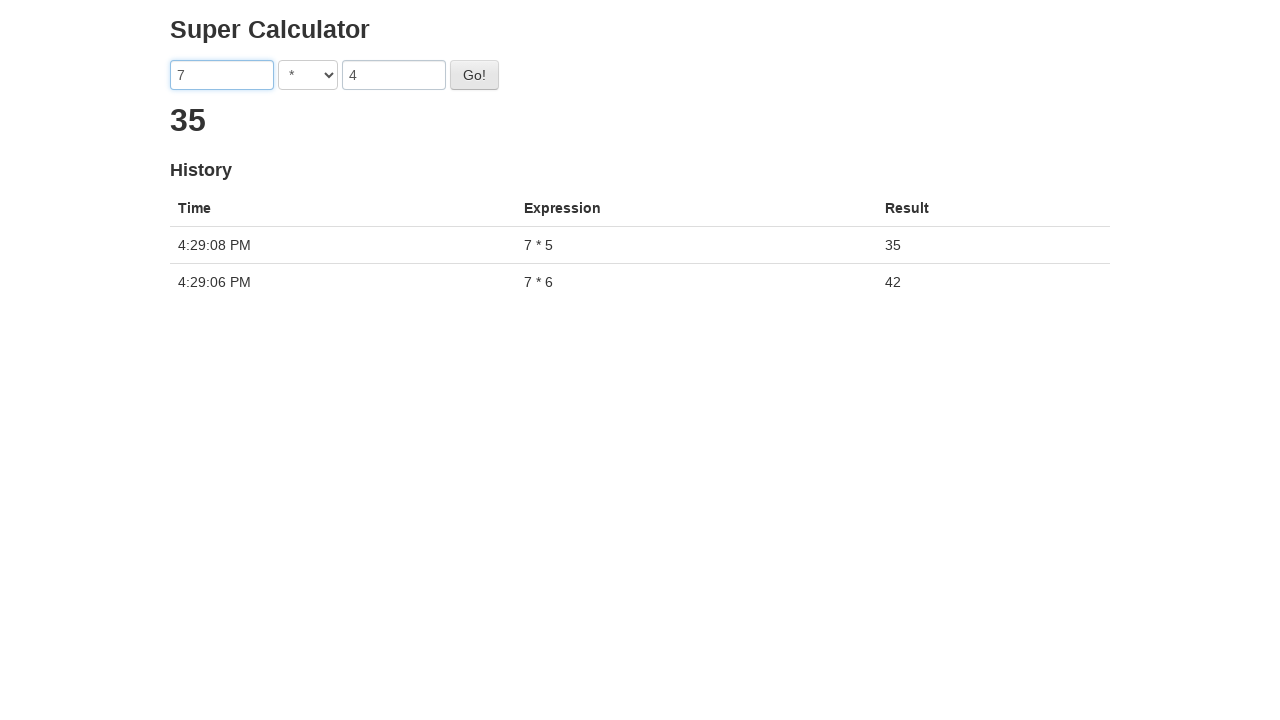

Clicked Go button to calculate 7 * 4 at (474, 75) on #gobutton
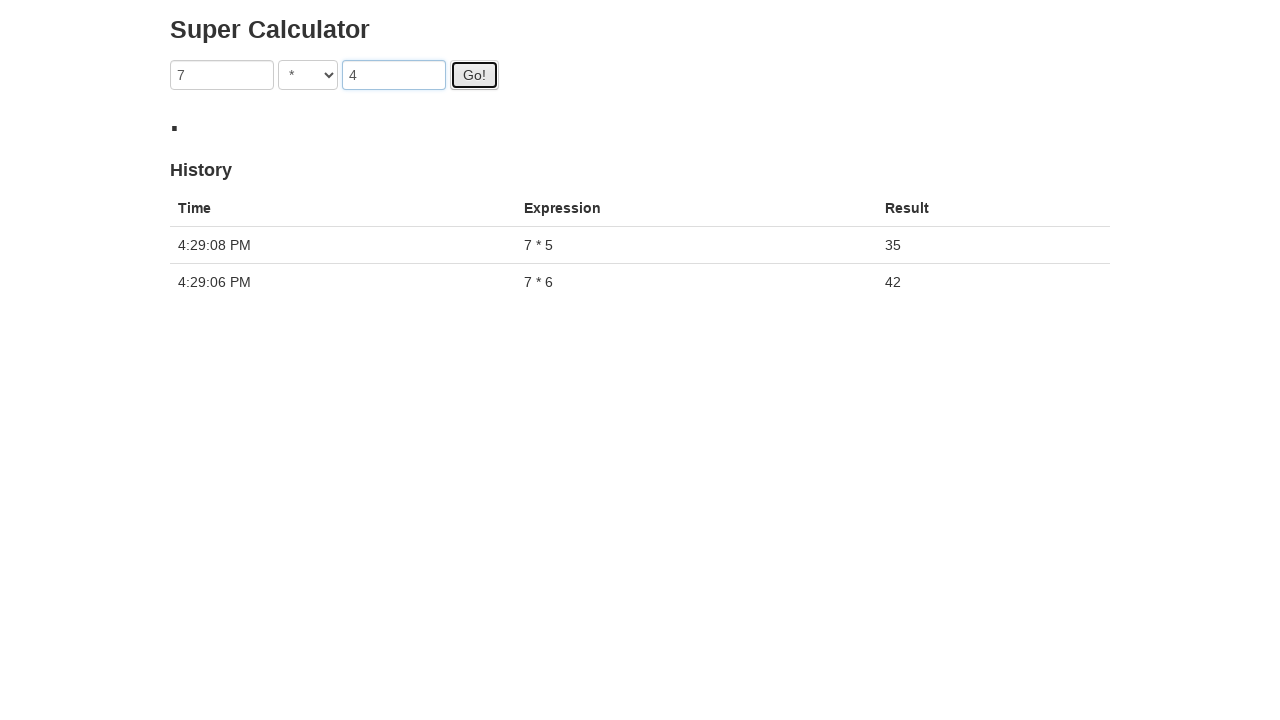

Verified calculation result: 28
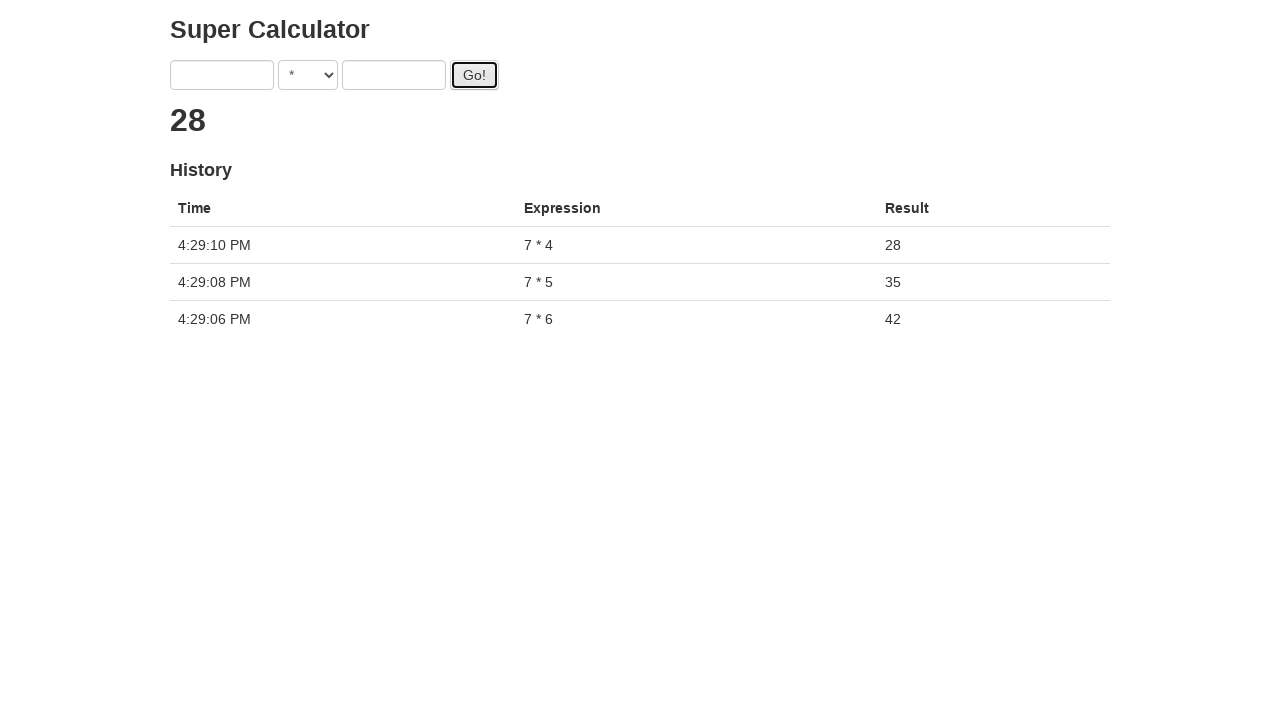

Filled first number input with 7 on input[ng-model='first']
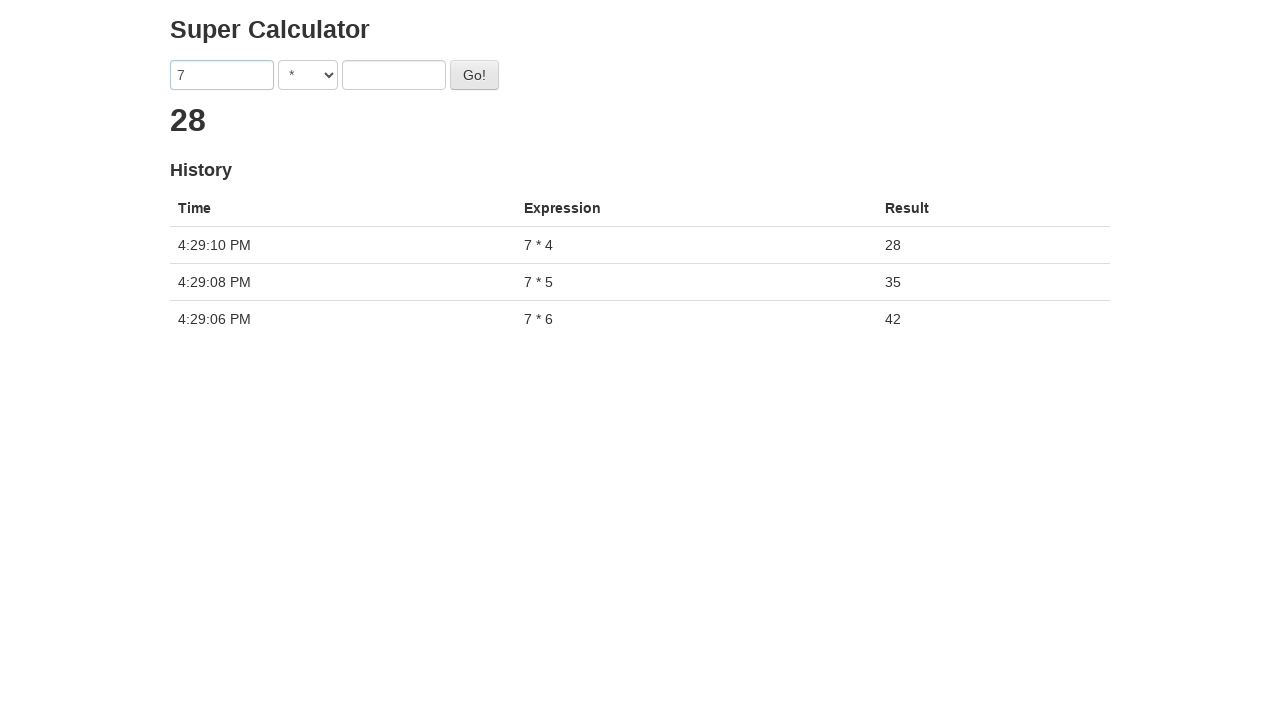

Filled second number input with 3 on input[ng-model='second']
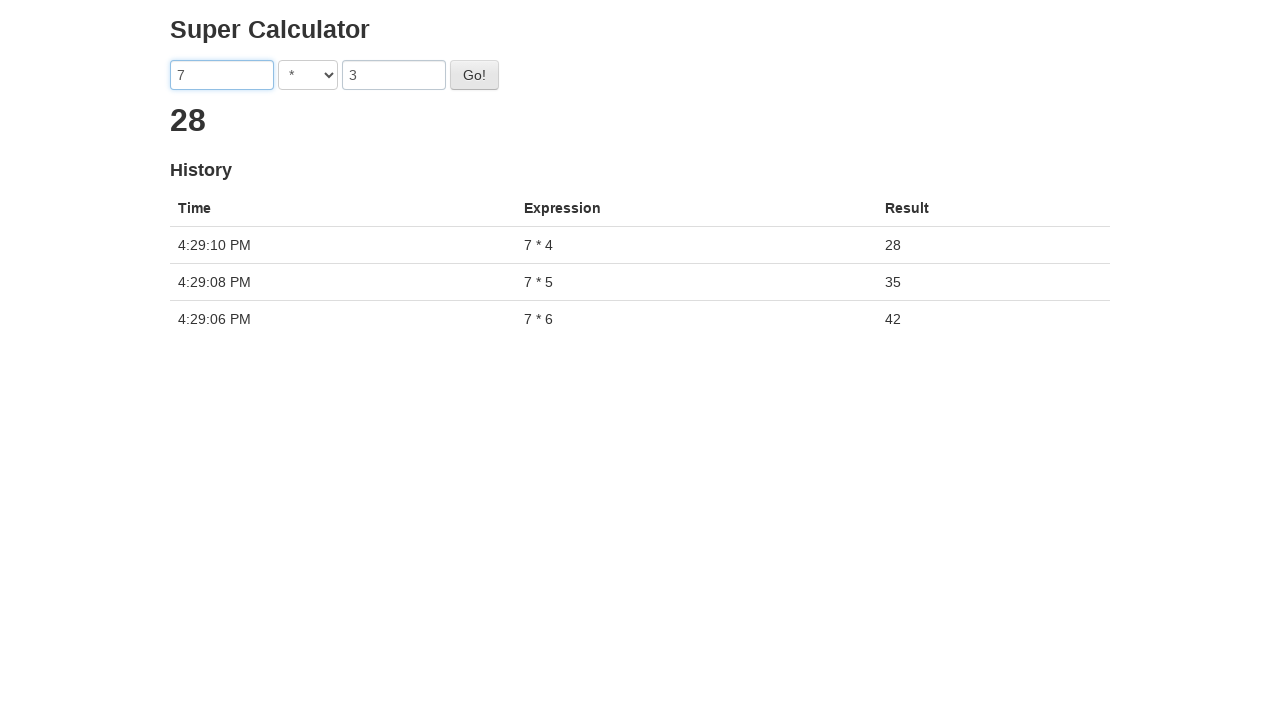

Clicked Go button to calculate 7 * 3 at (474, 75) on #gobutton
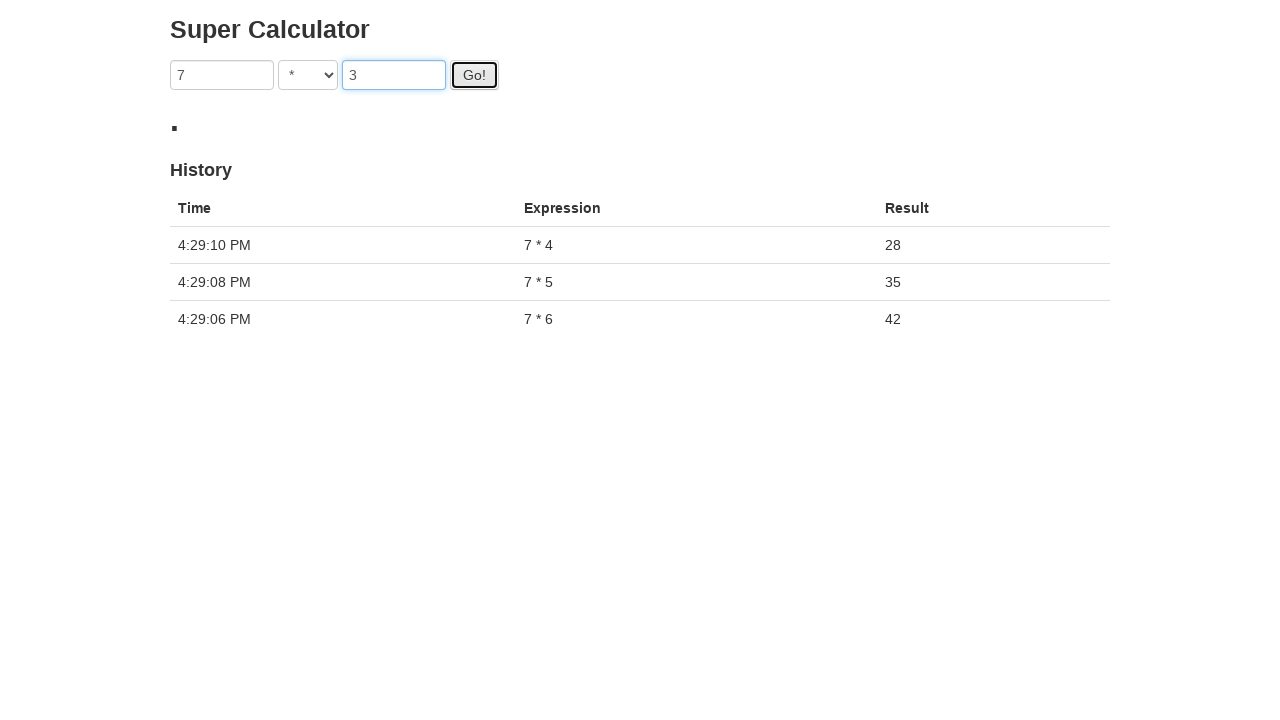

Verified calculation result: 21
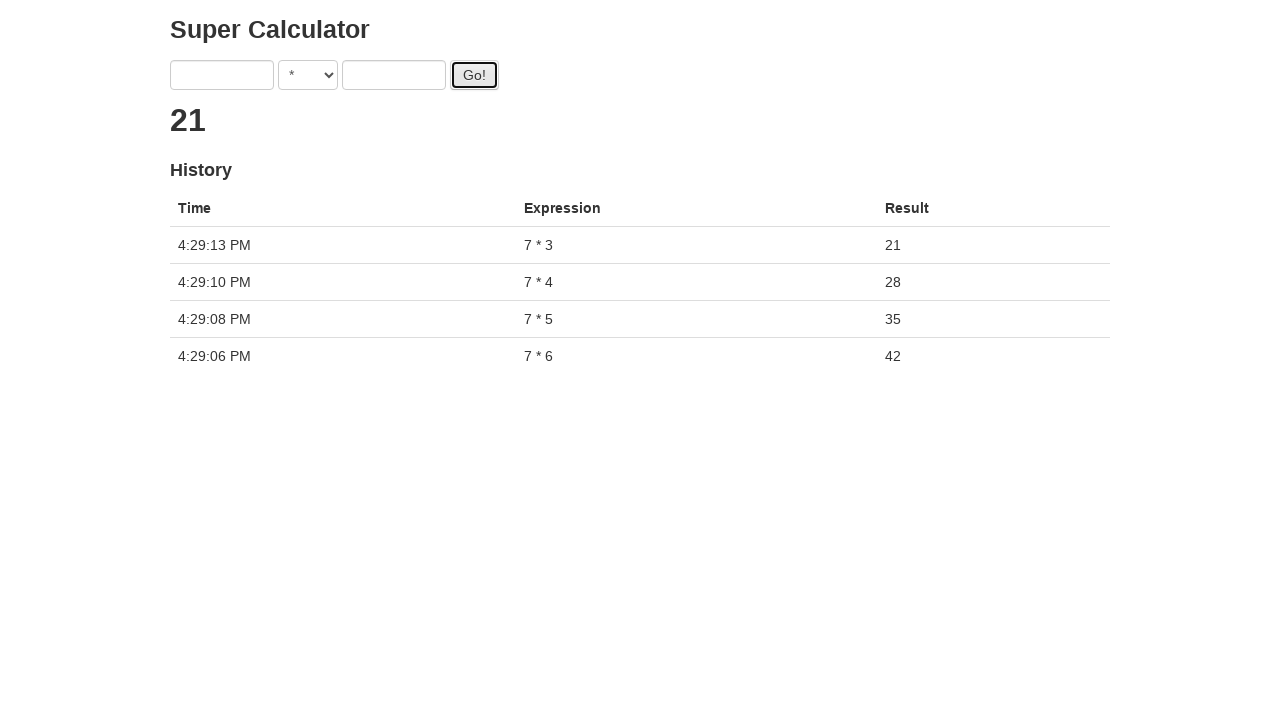

Filled first number input with 7 on input[ng-model='first']
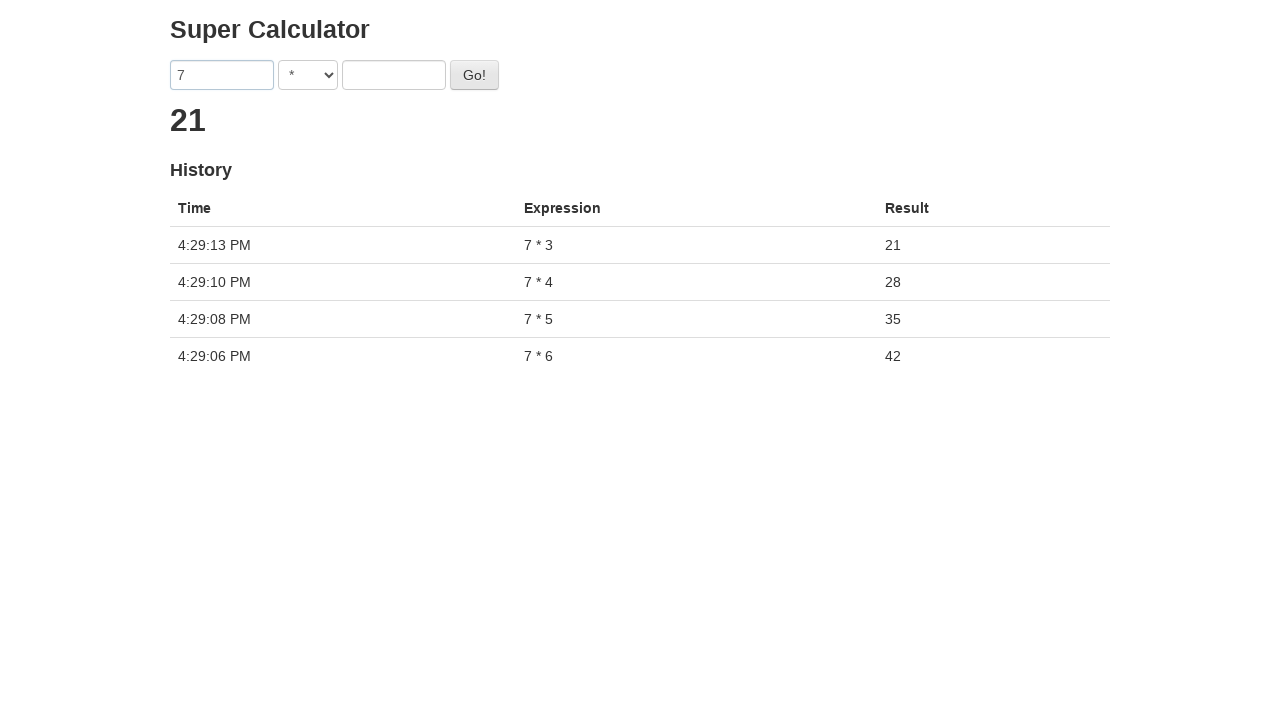

Filled second number input with 2 on input[ng-model='second']
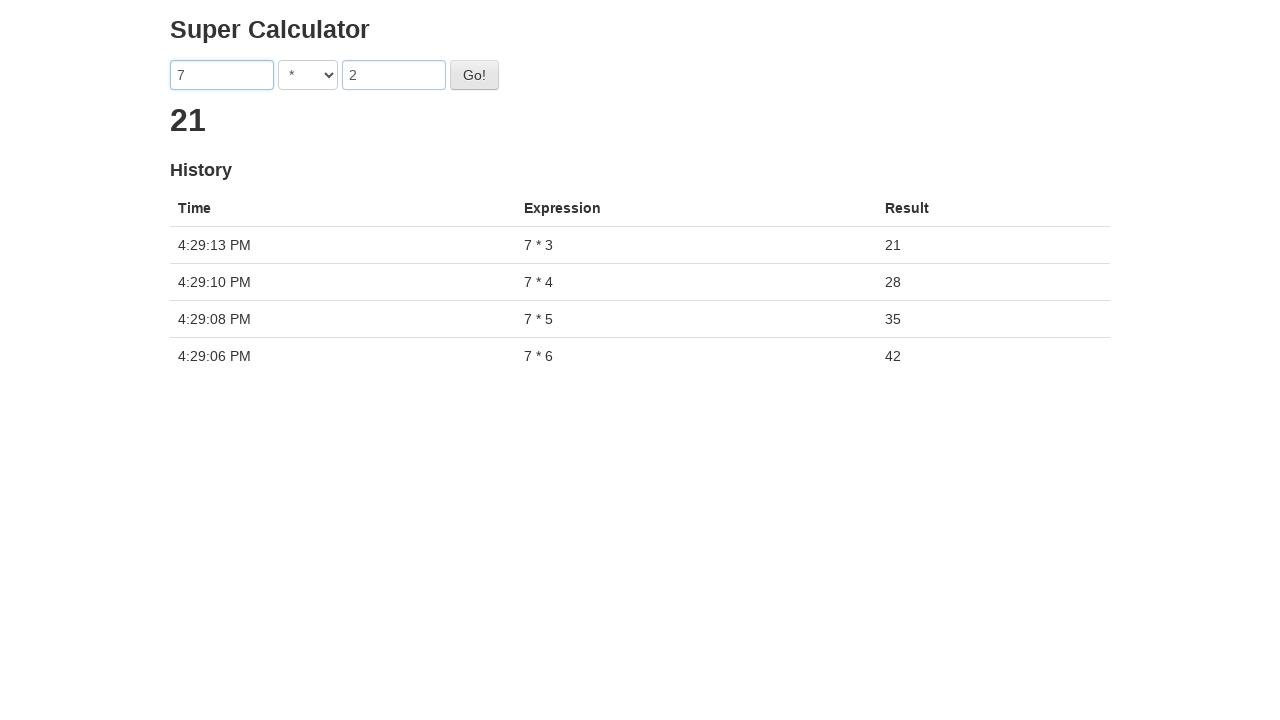

Clicked Go button to calculate 7 * 2 at (474, 75) on #gobutton
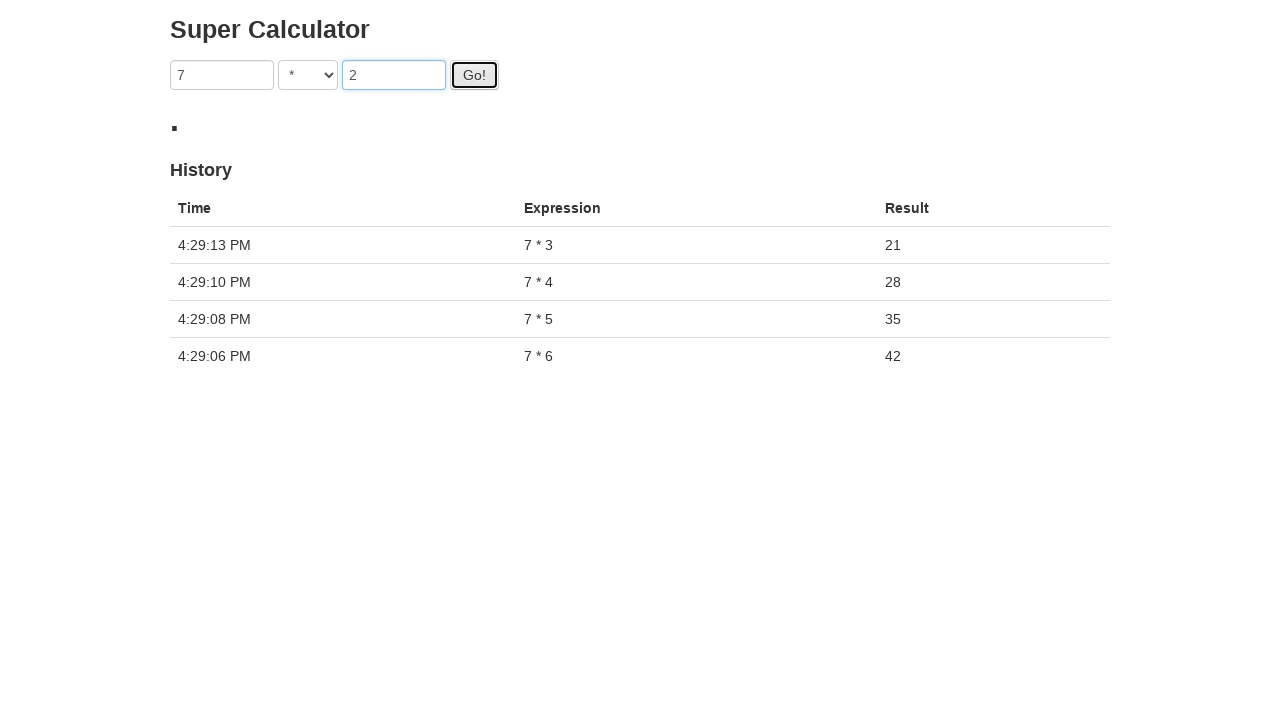

Verified calculation result: 14
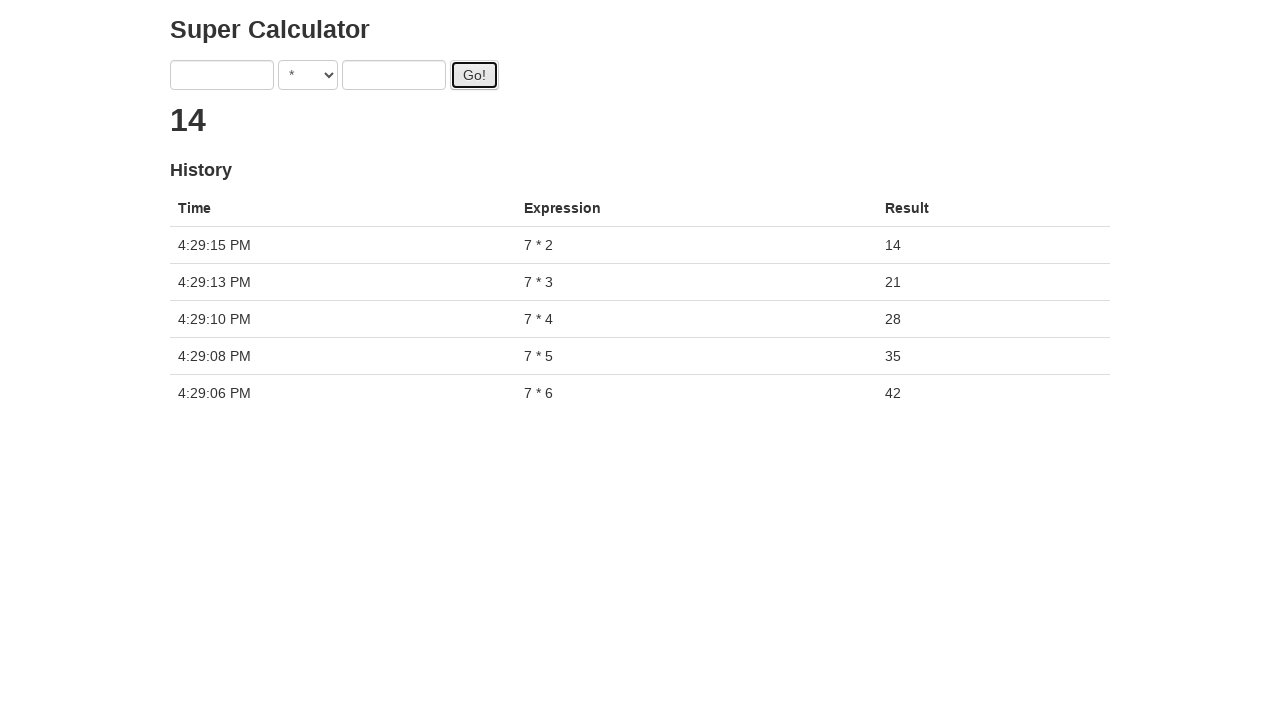

Filled first number input with 7 on input[ng-model='first']
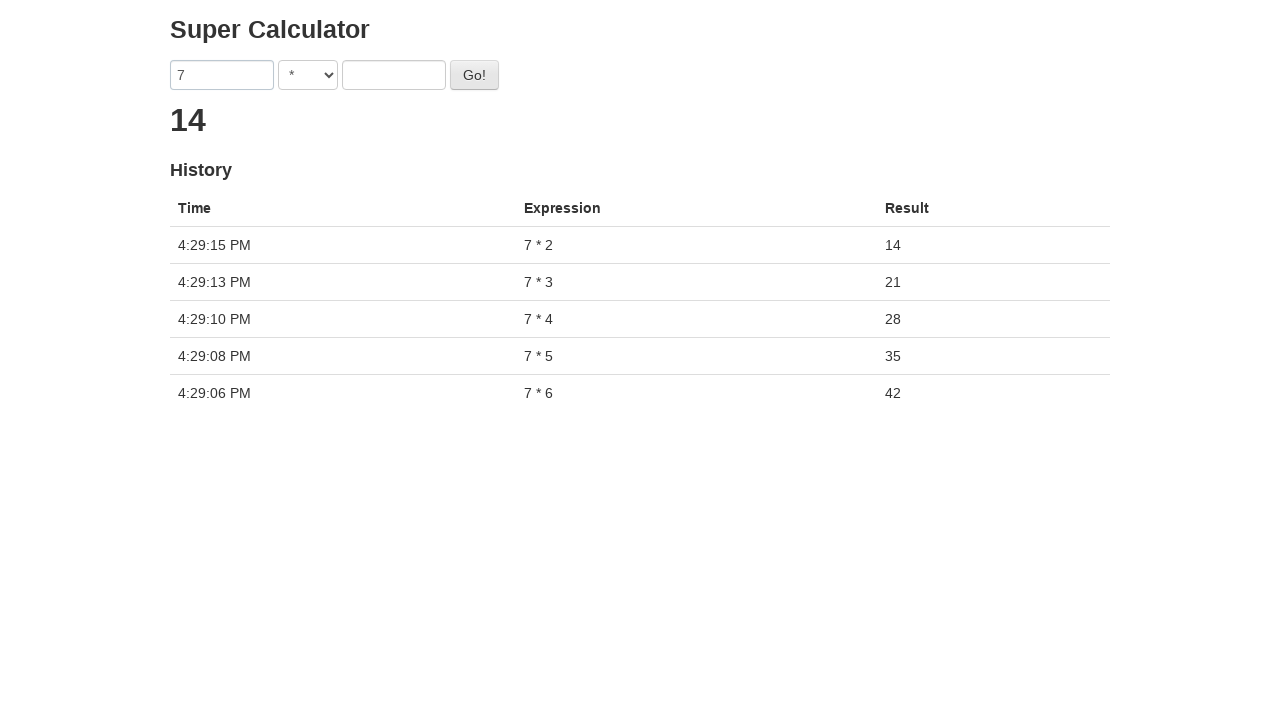

Filled second number input with 1 on input[ng-model='second']
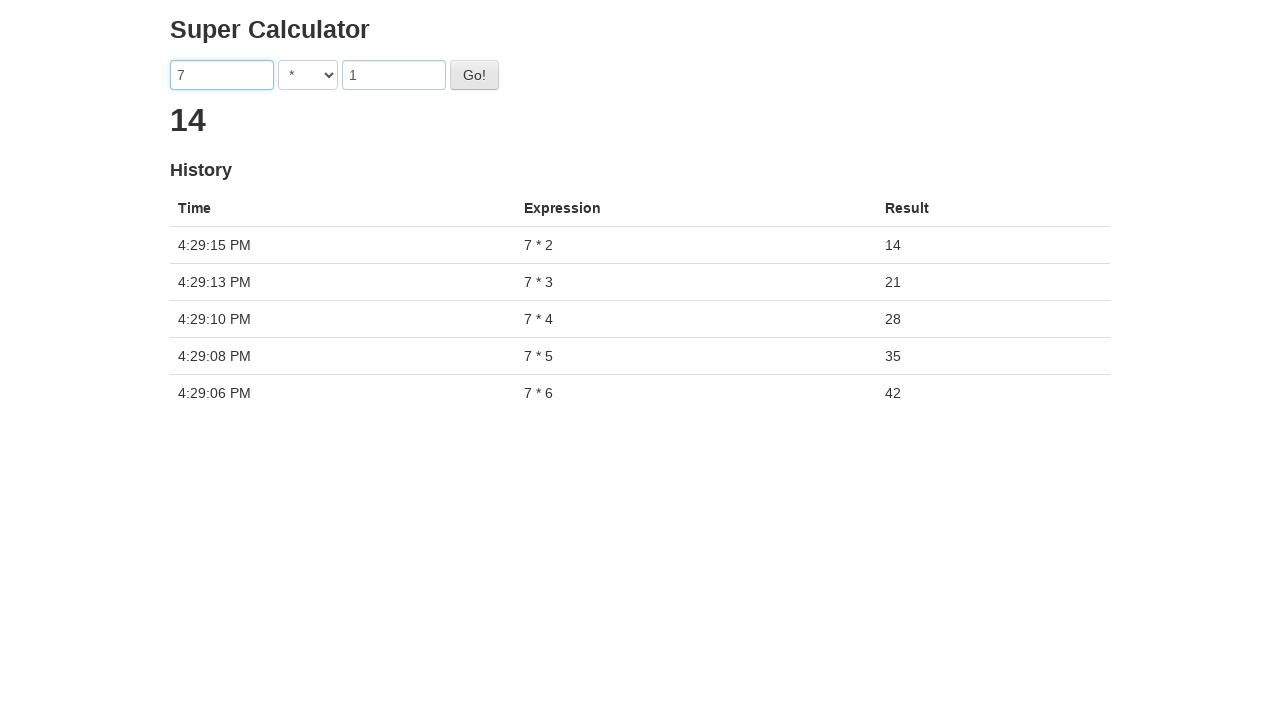

Clicked Go button to calculate 7 * 1 at (474, 75) on #gobutton
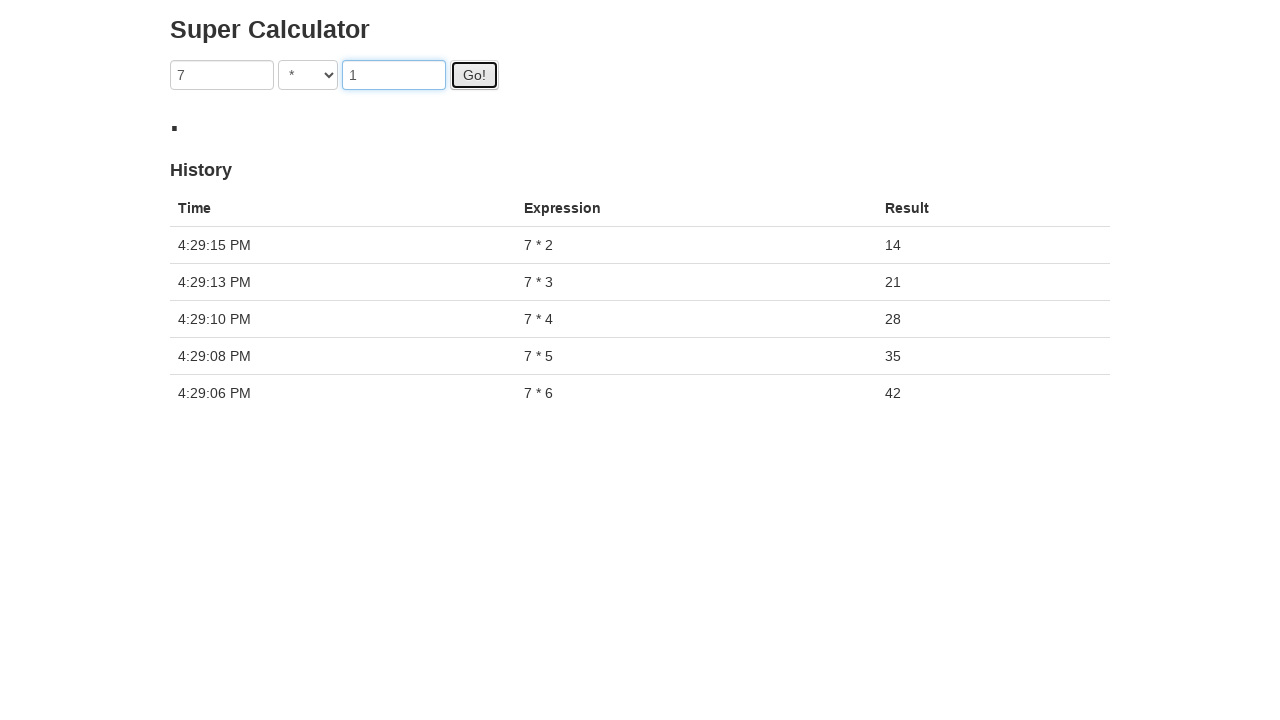

Verified calculation result: 7
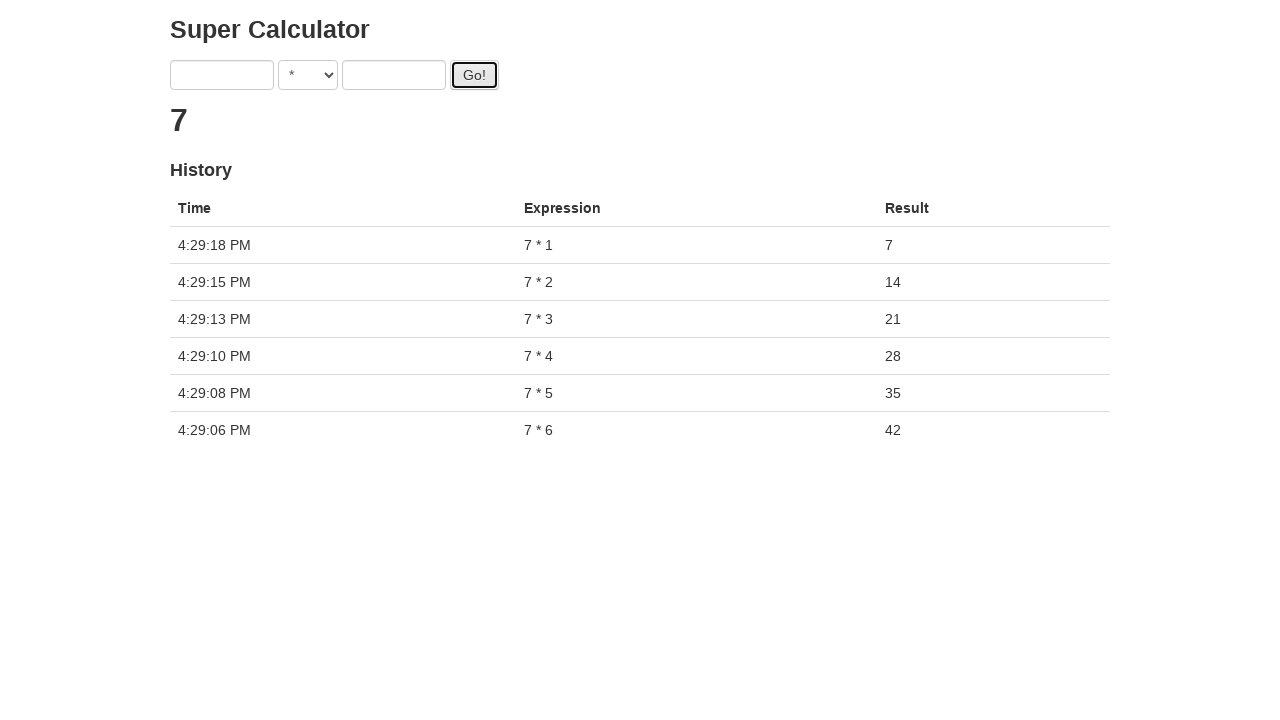

Filled first number input with 7 on input[ng-model='first']
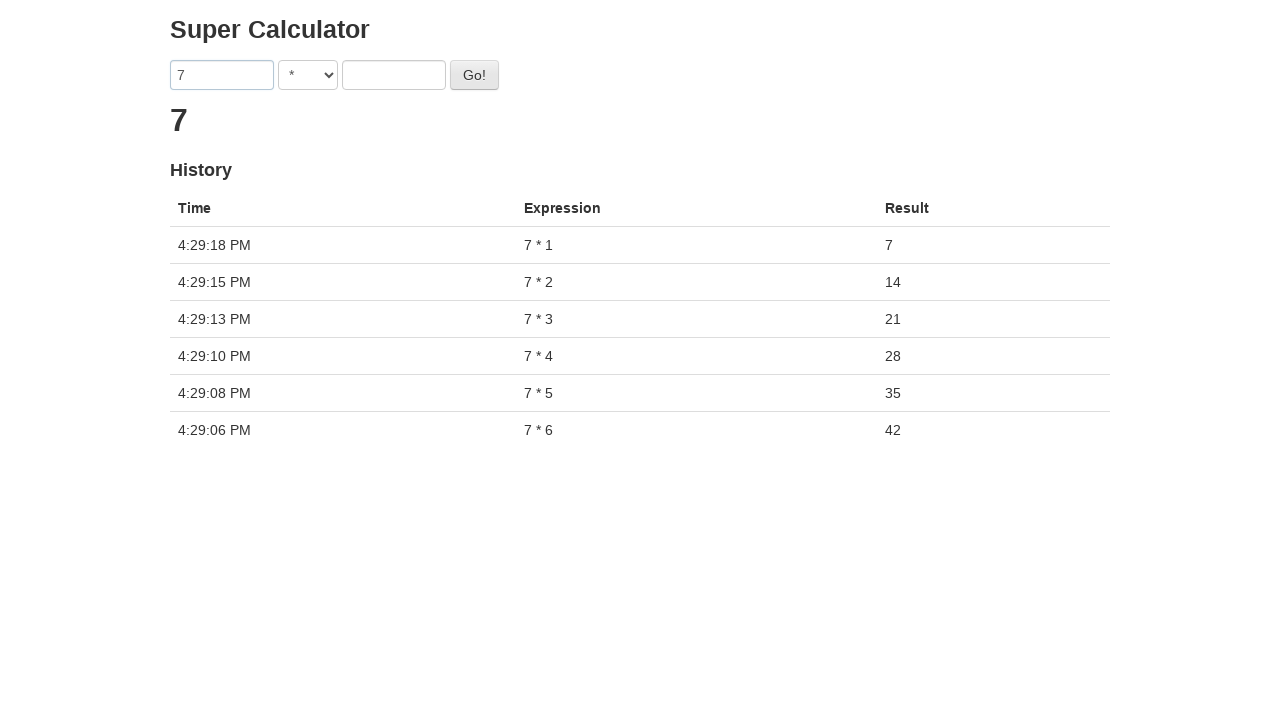

Filled second number input with 0 on input[ng-model='second']
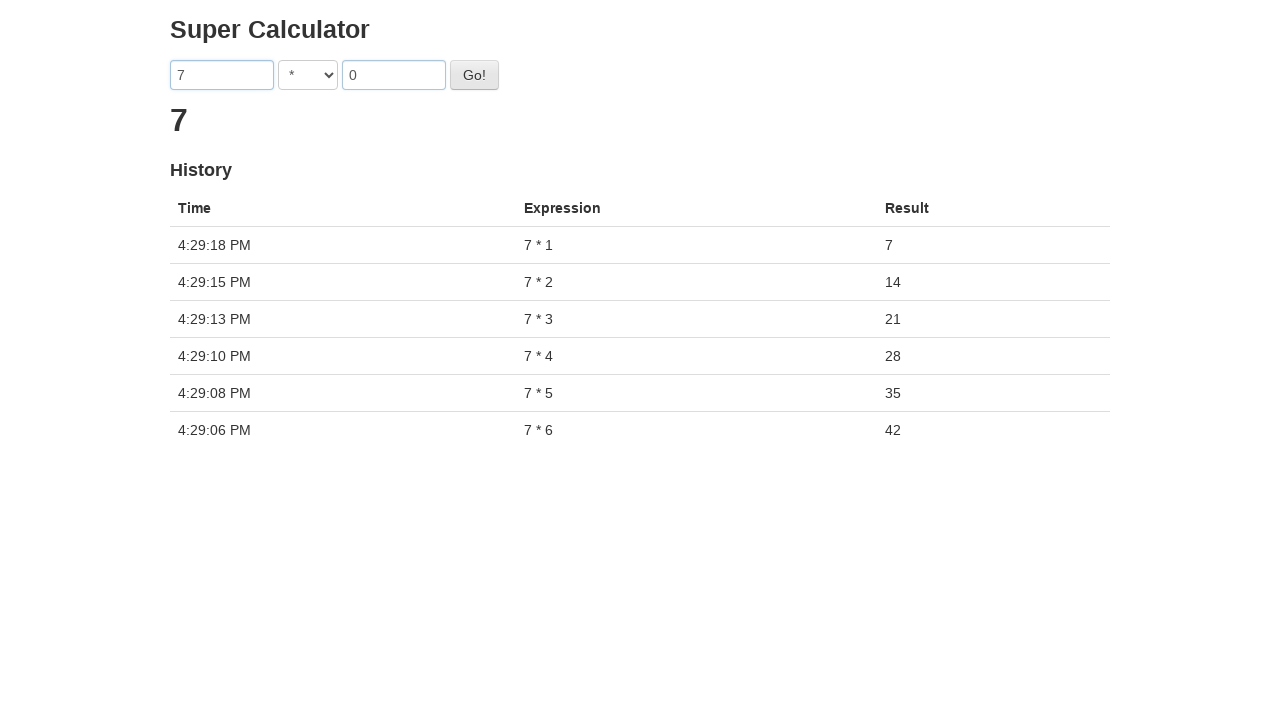

Clicked Go button to calculate 7 * 0 at (474, 75) on #gobutton
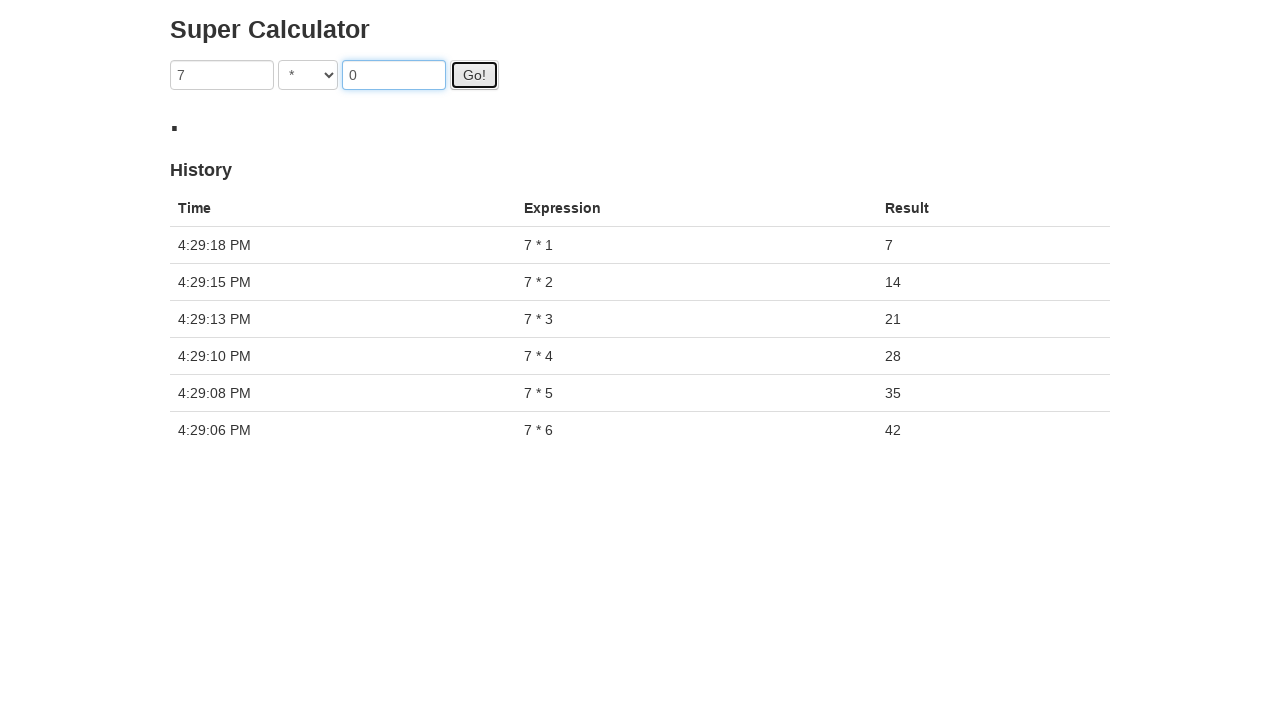

Verified calculation result: 0
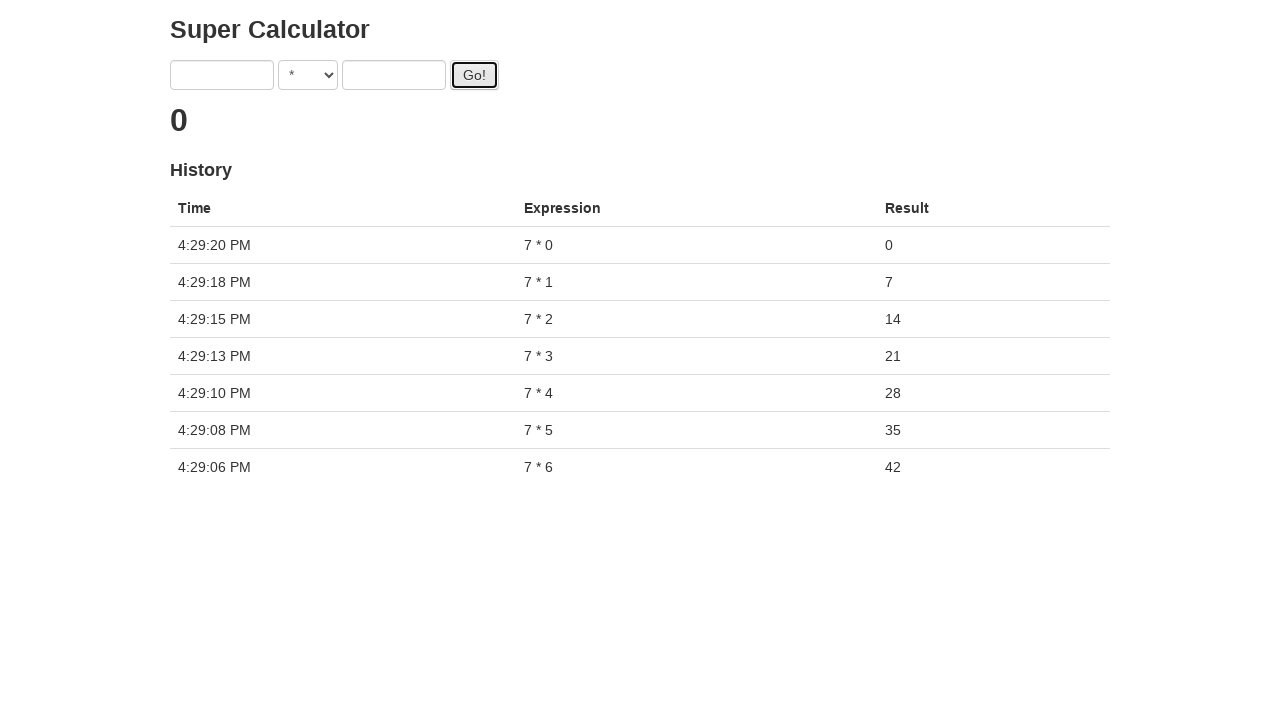

Verified table row 1 result column exists
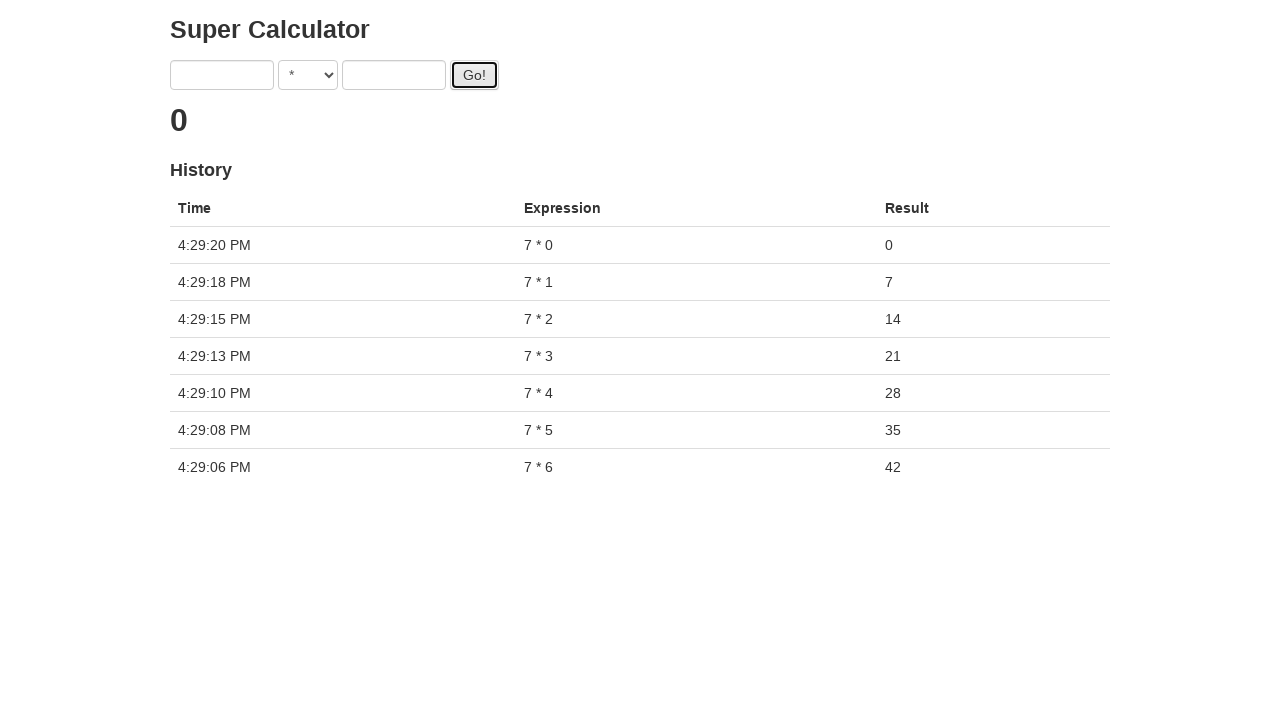

Verified table row 2 result column exists
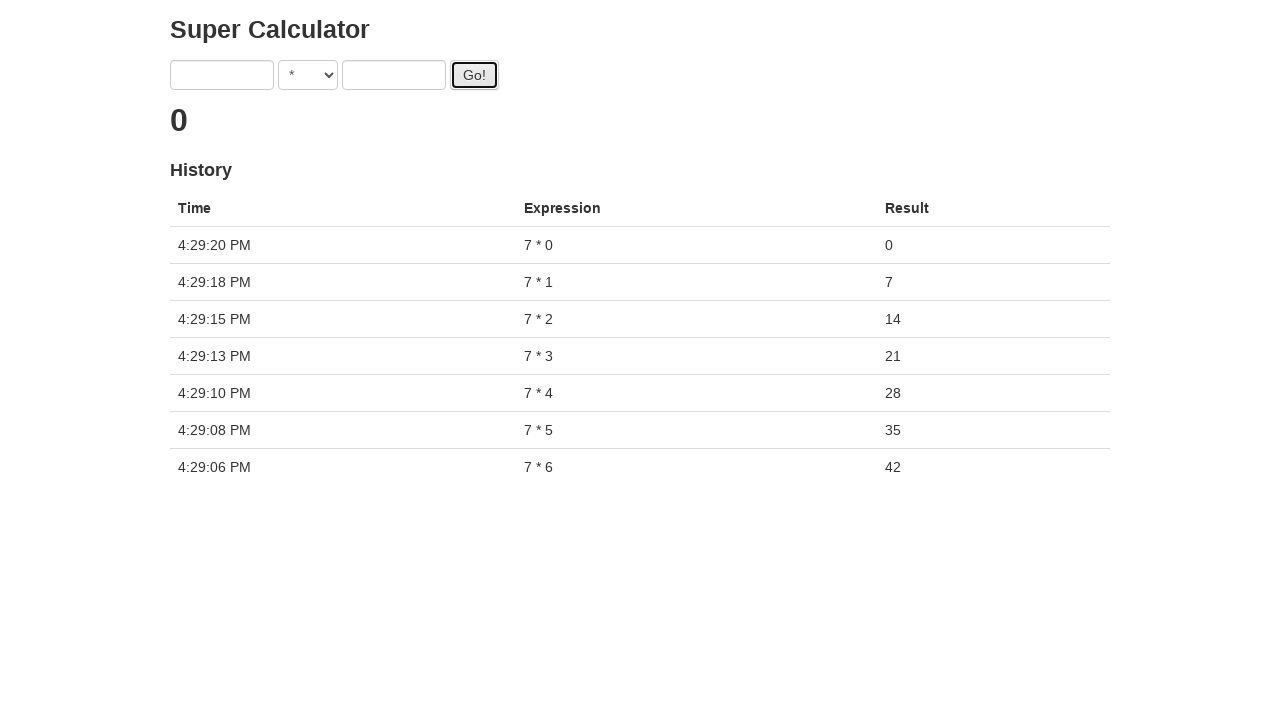

Verified table row 3 result column exists
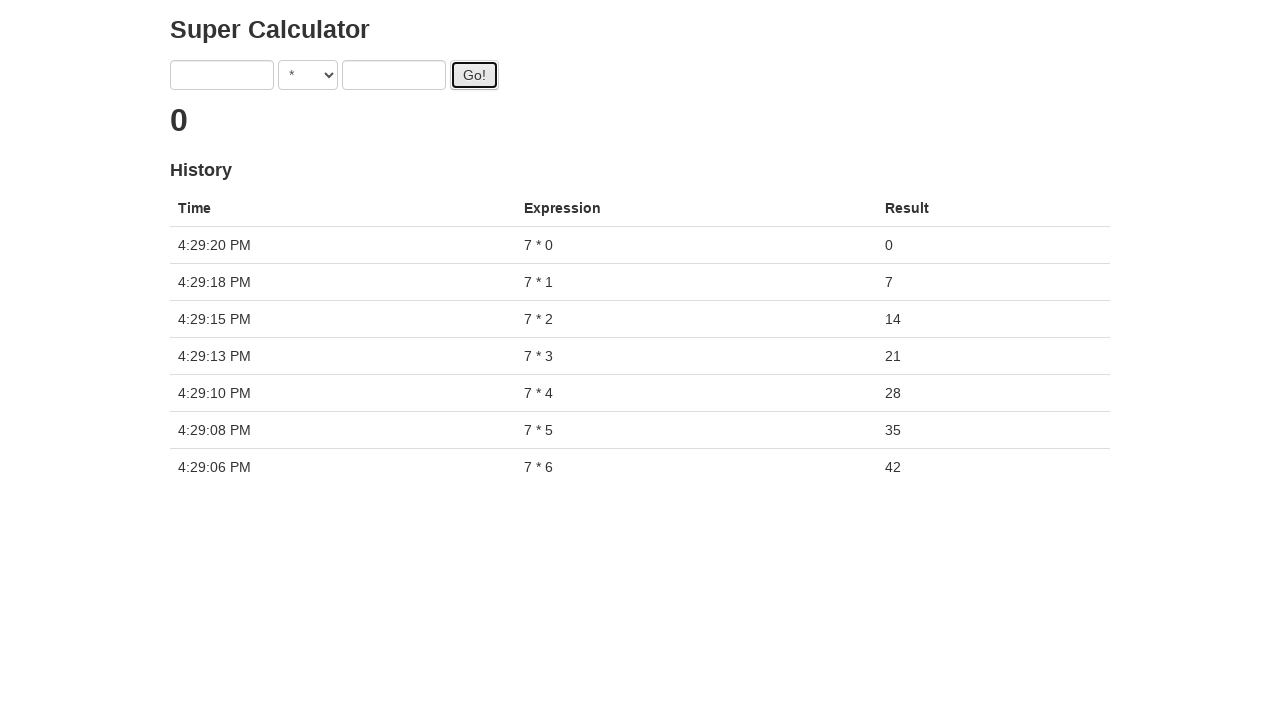

Verified table row 4 result column exists
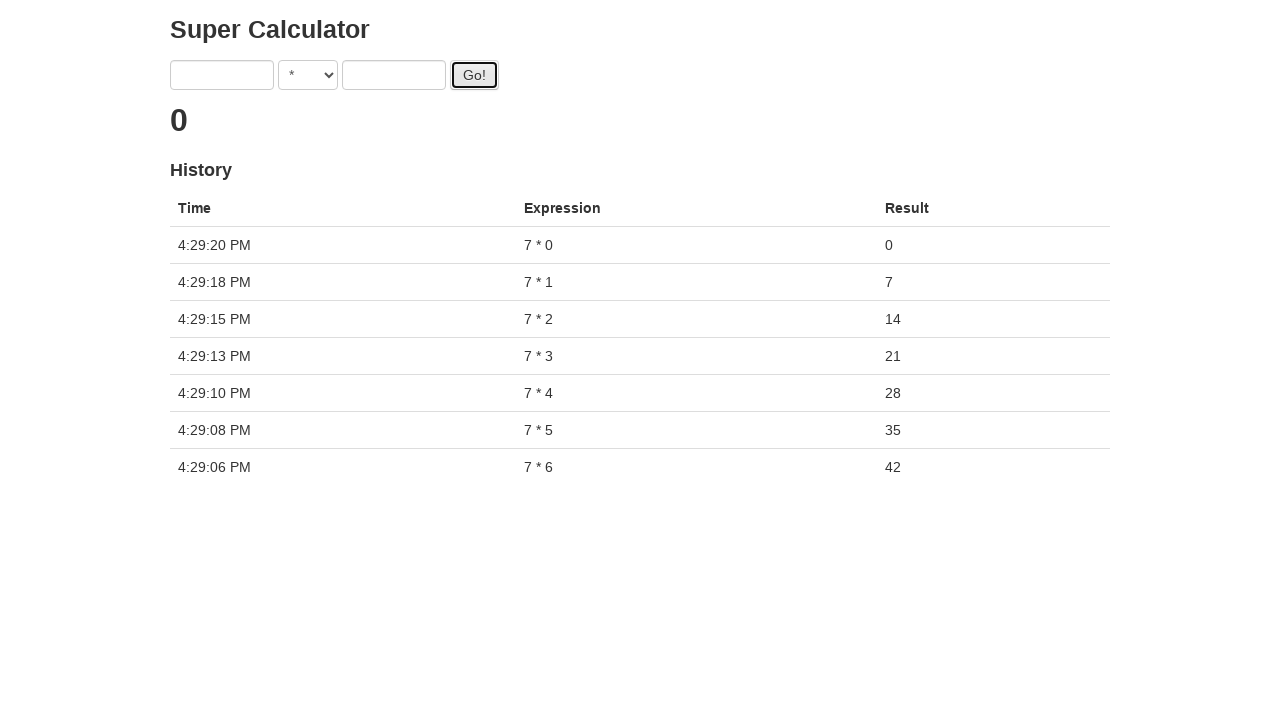

Verified table row 5 result column exists
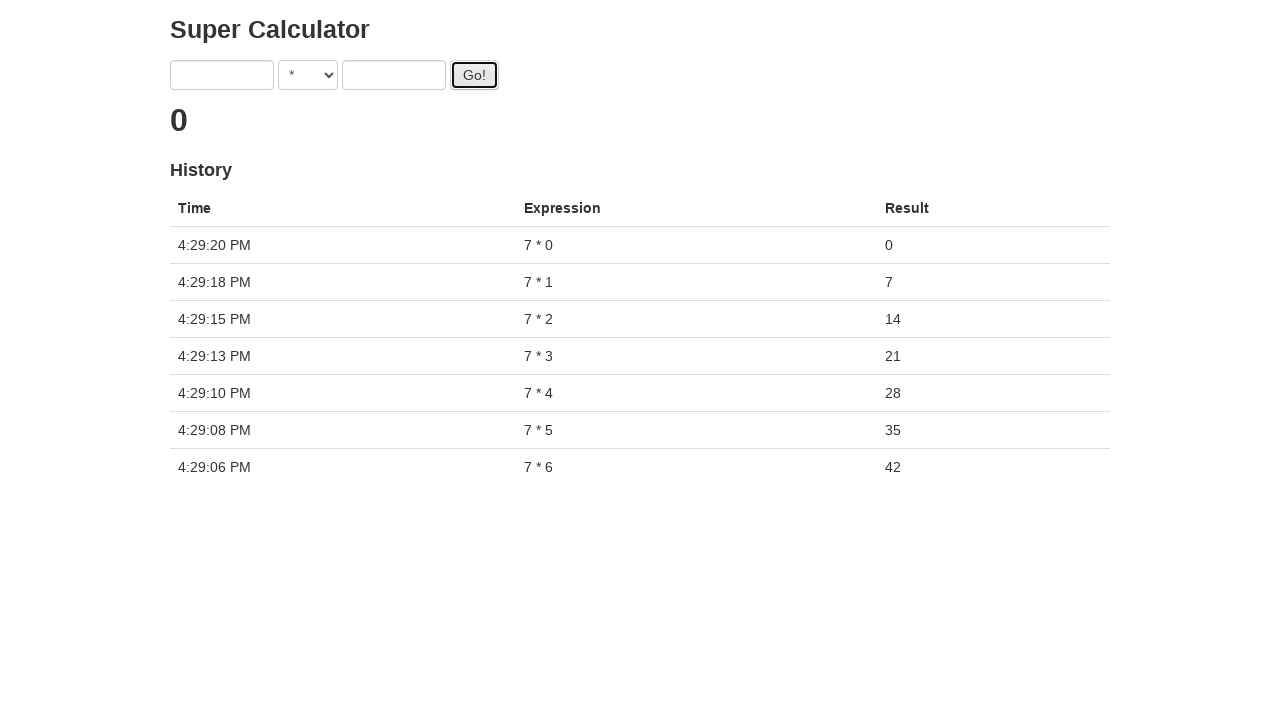

Verified table row 6 result column exists
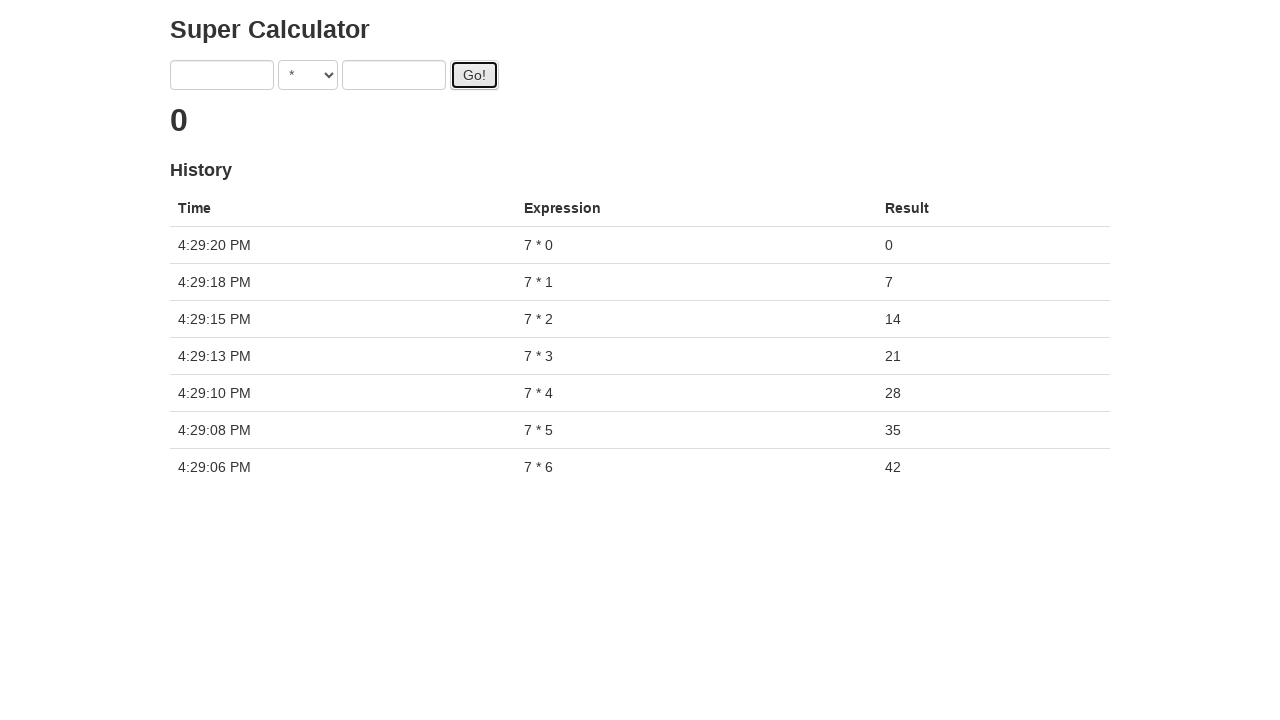

Verified table row 7 result column exists
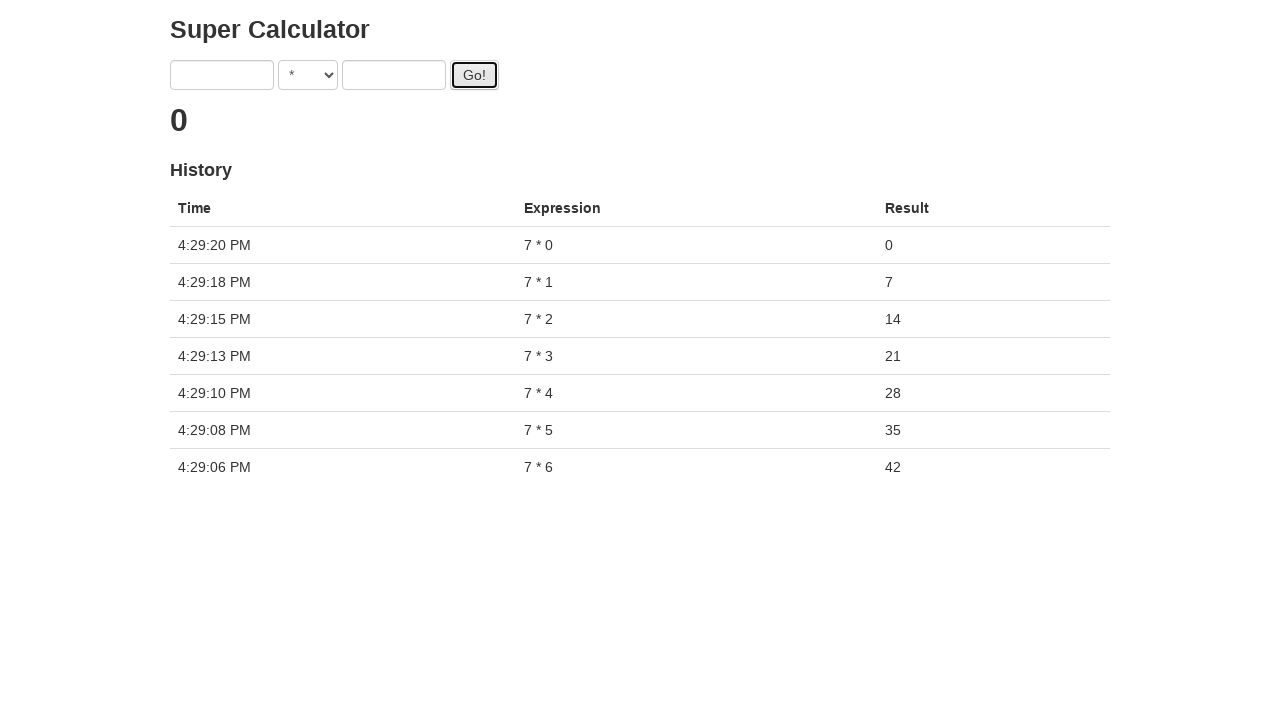

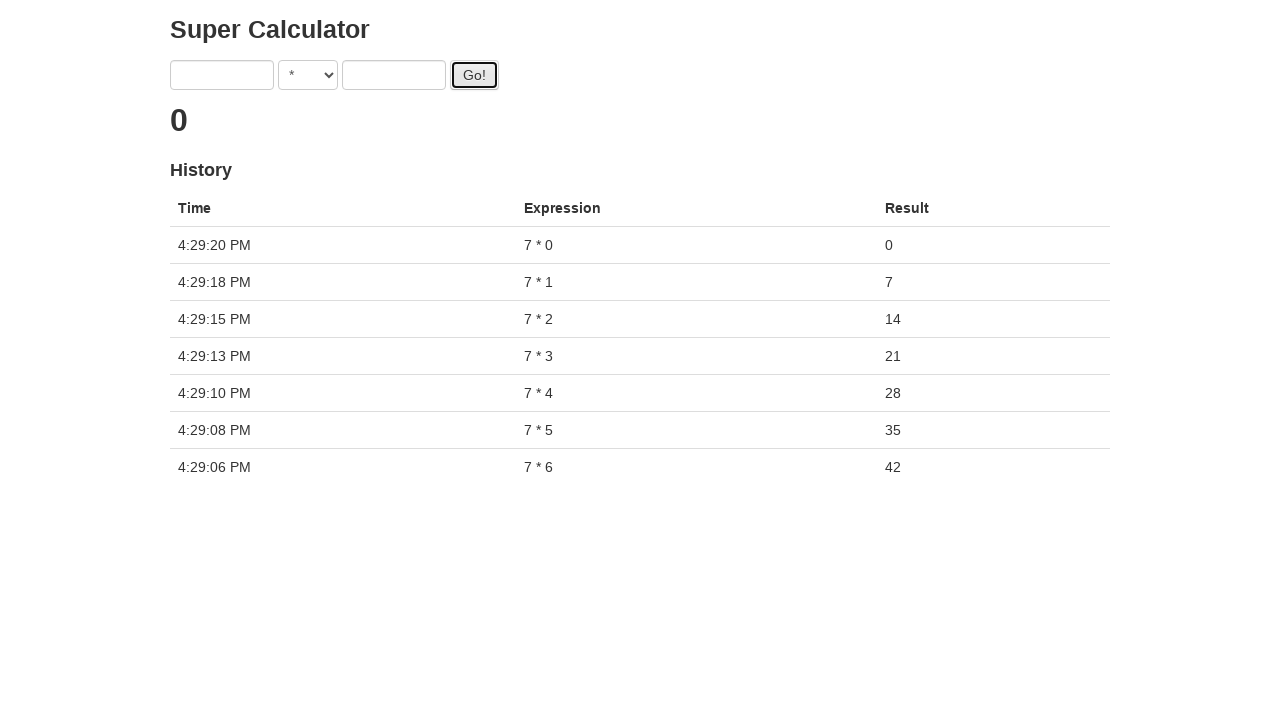